Tests for broken links by navigating to a page and checking all footer links to verify they are accessible

Starting URL: https://rahulshettyacademy.com/AutomationPractice/

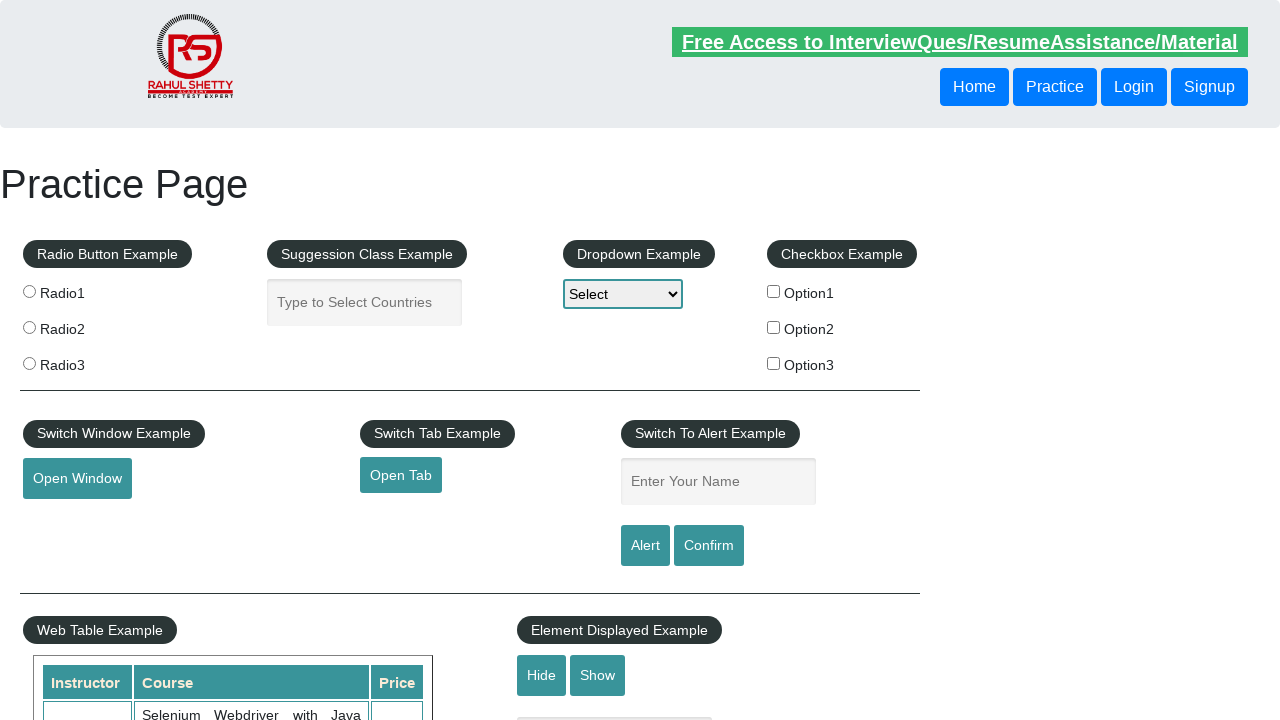

Navigated to AutomationPractice page
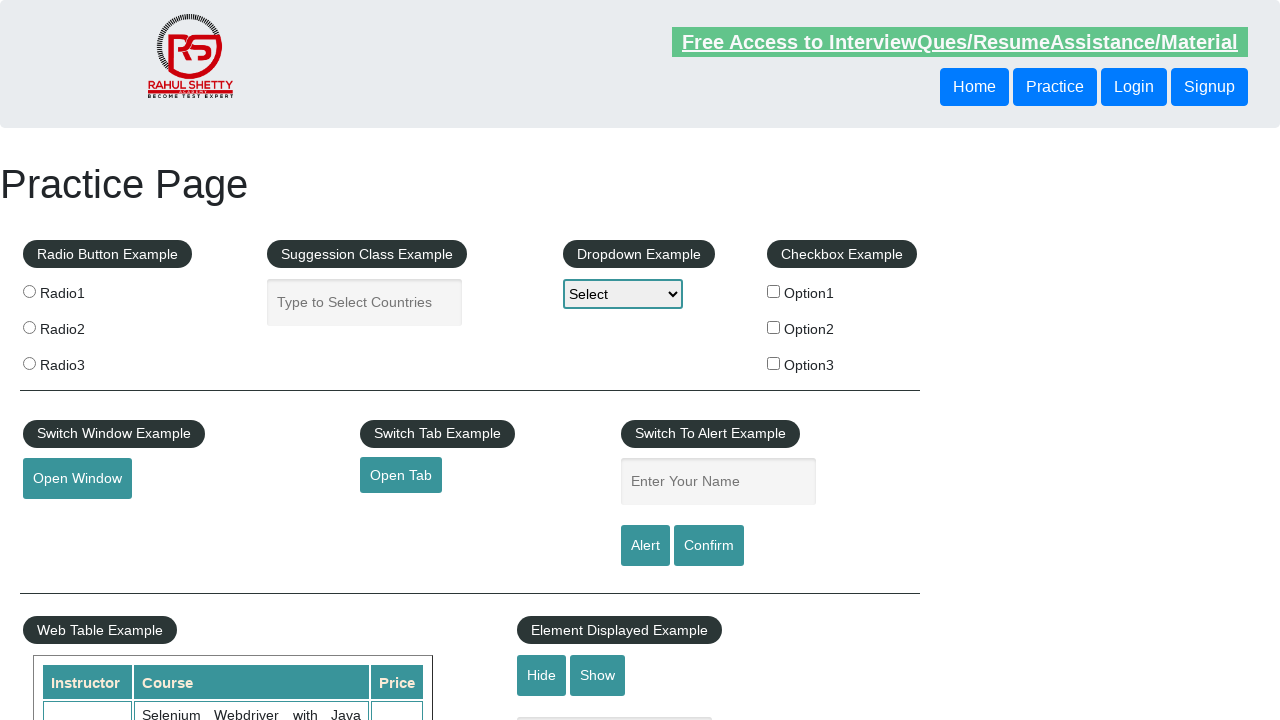

Retrieved all footer links from the page
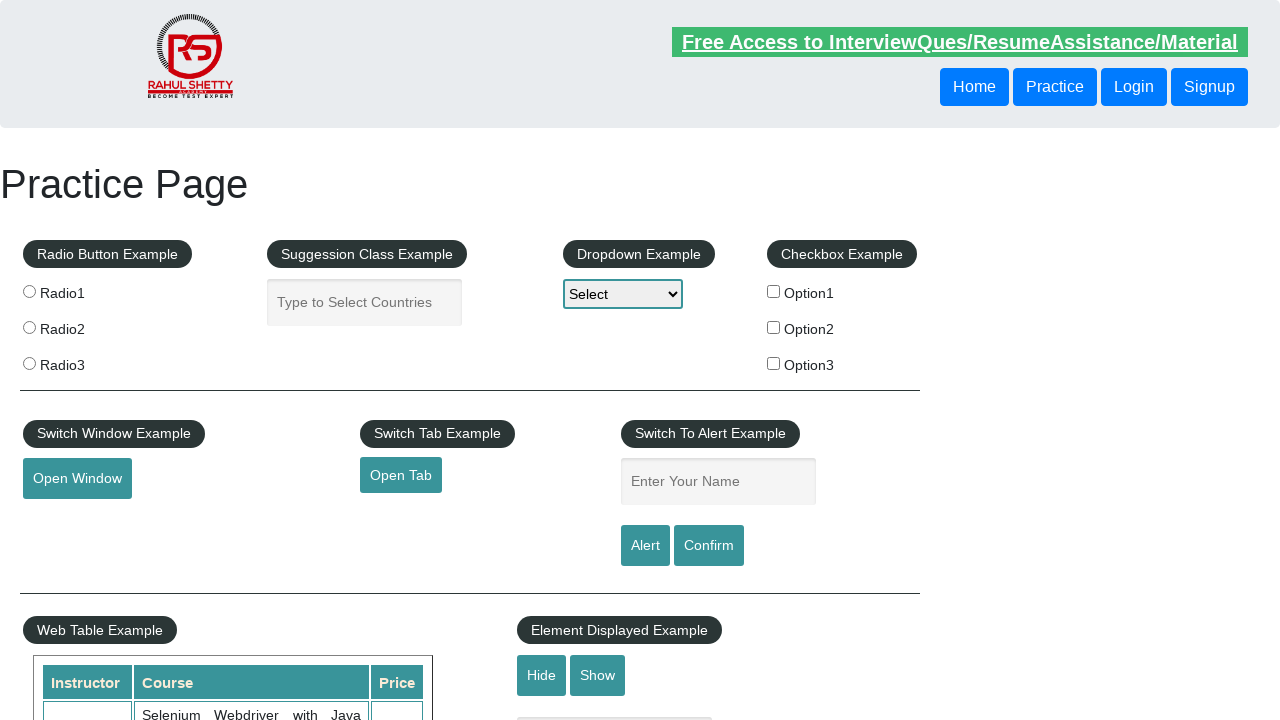

Verified that footer links are present - found 20 links
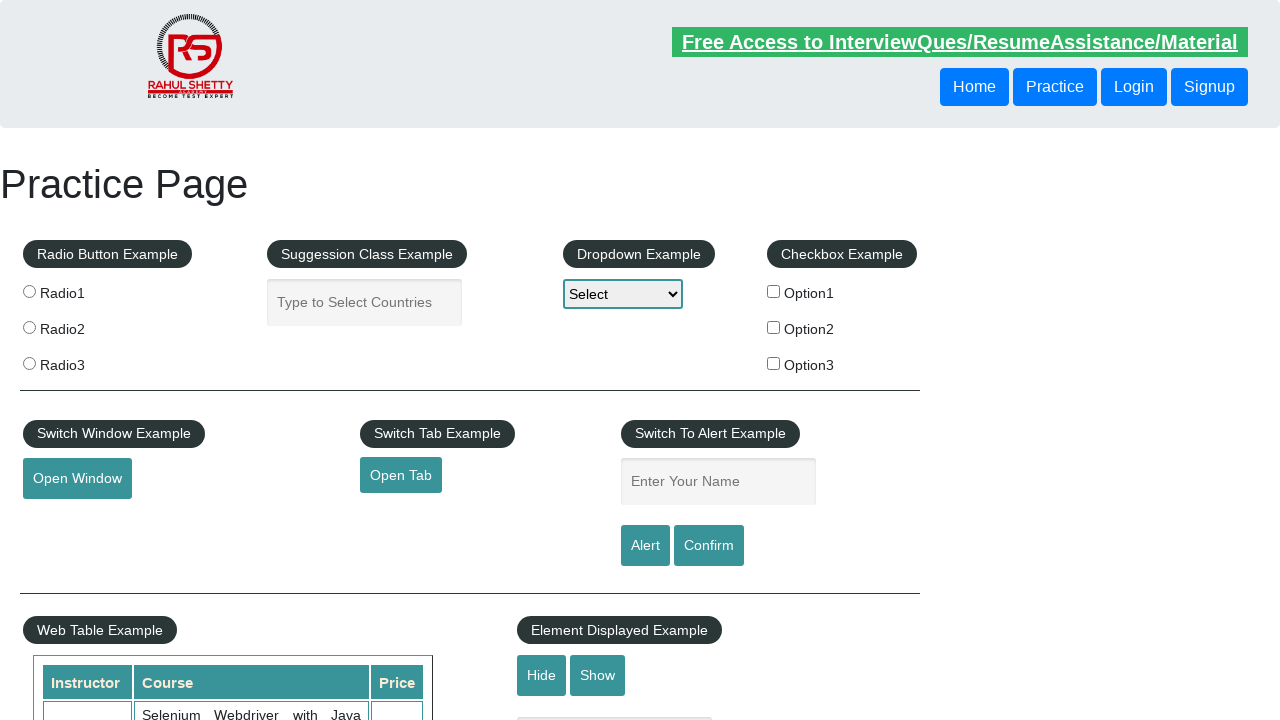

Retrieved href attribute for link with text 'Discount Coupons': #
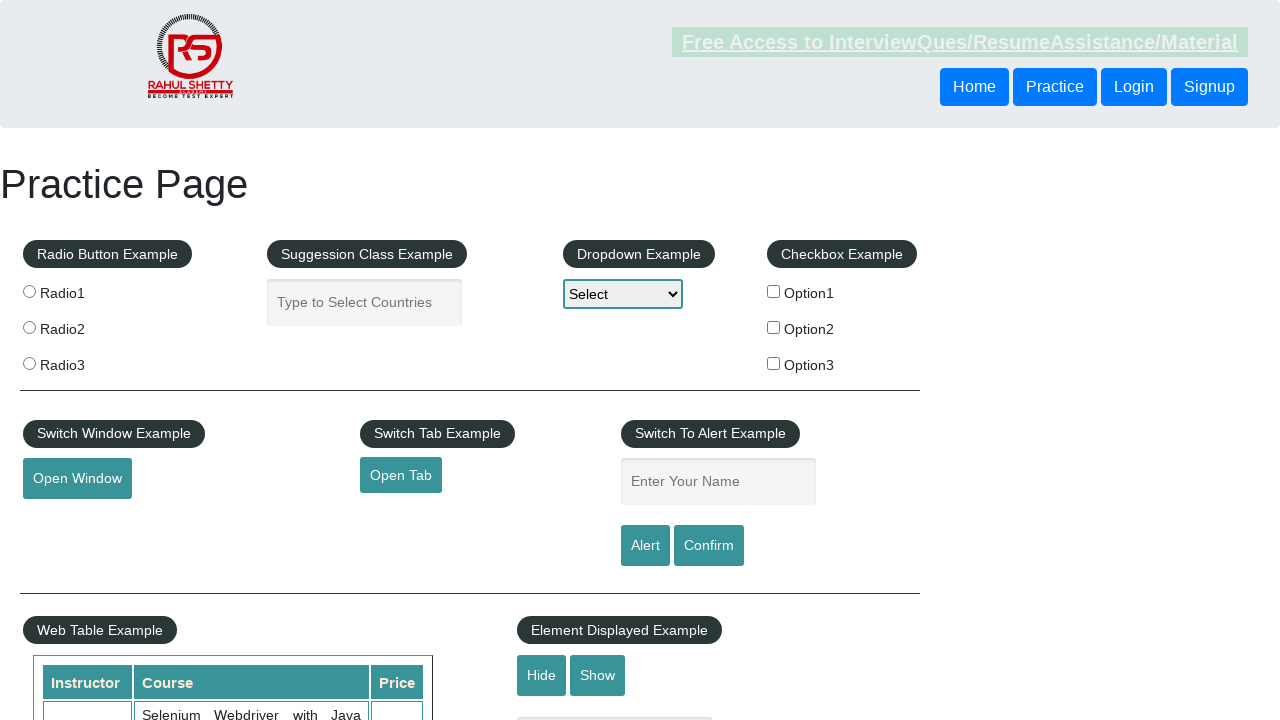

Verified that link 'Discount Coupons' has a valid href attribute
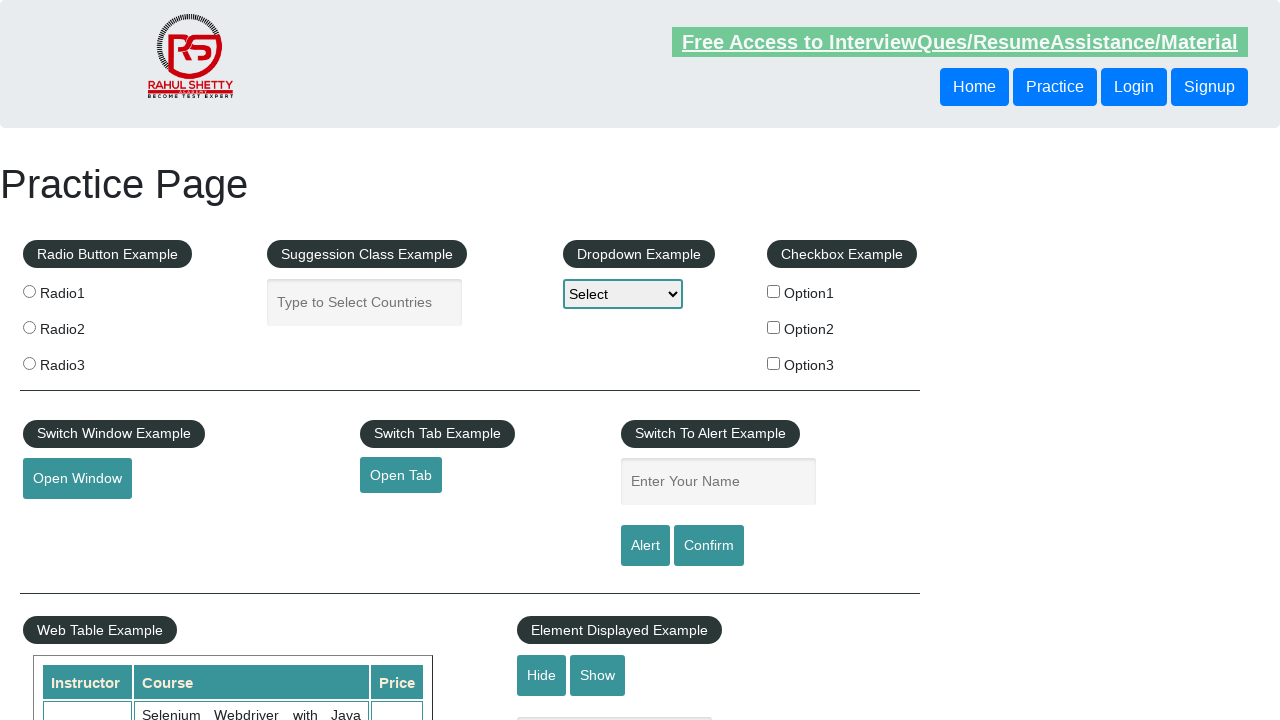

Retrieved href attribute for link with text 'REST API': http://www.restapitutorial.com/
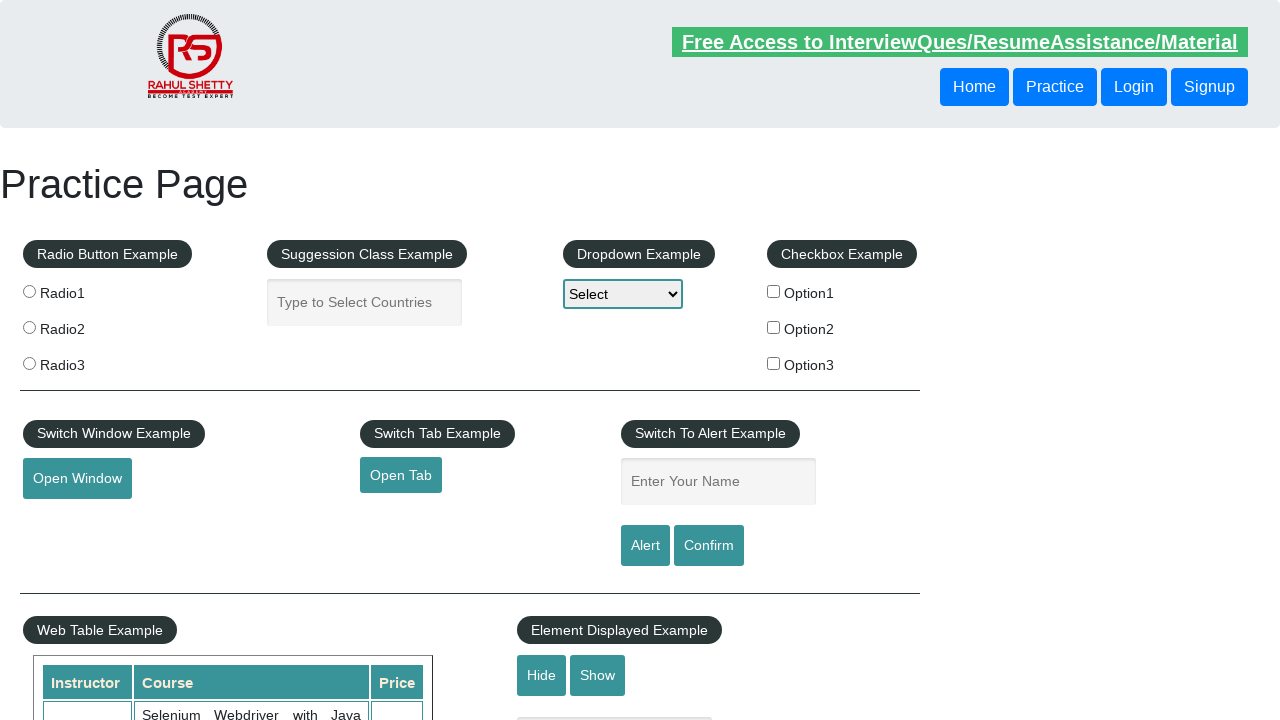

Verified that link 'REST API' has a valid href attribute
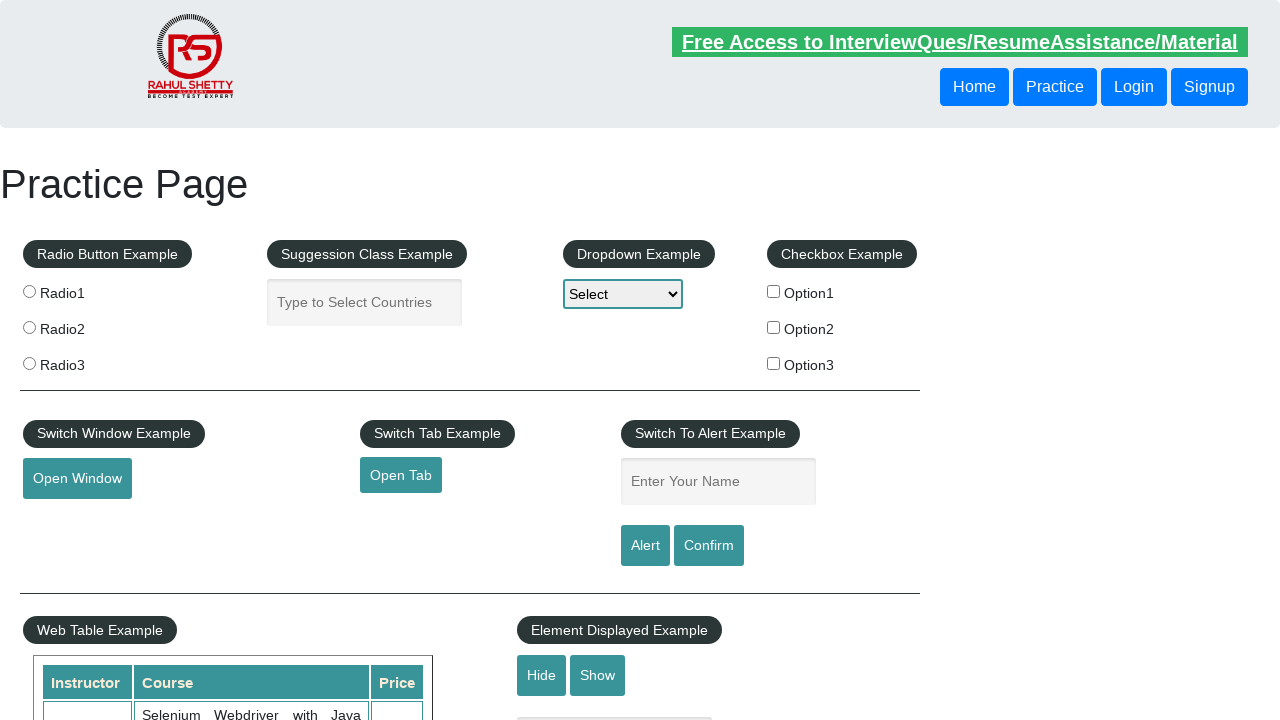

Retrieved href attribute for link with text 'SoapUI': https://www.soapui.org/
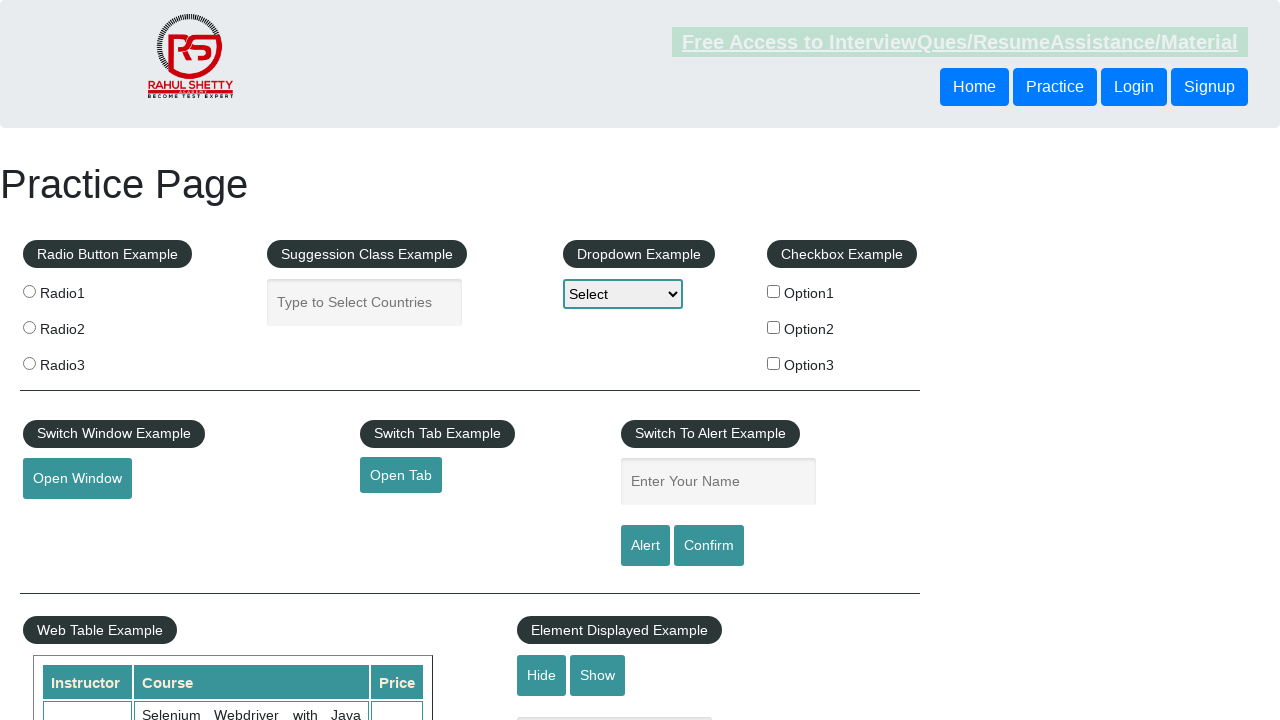

Verified that link 'SoapUI' has a valid href attribute
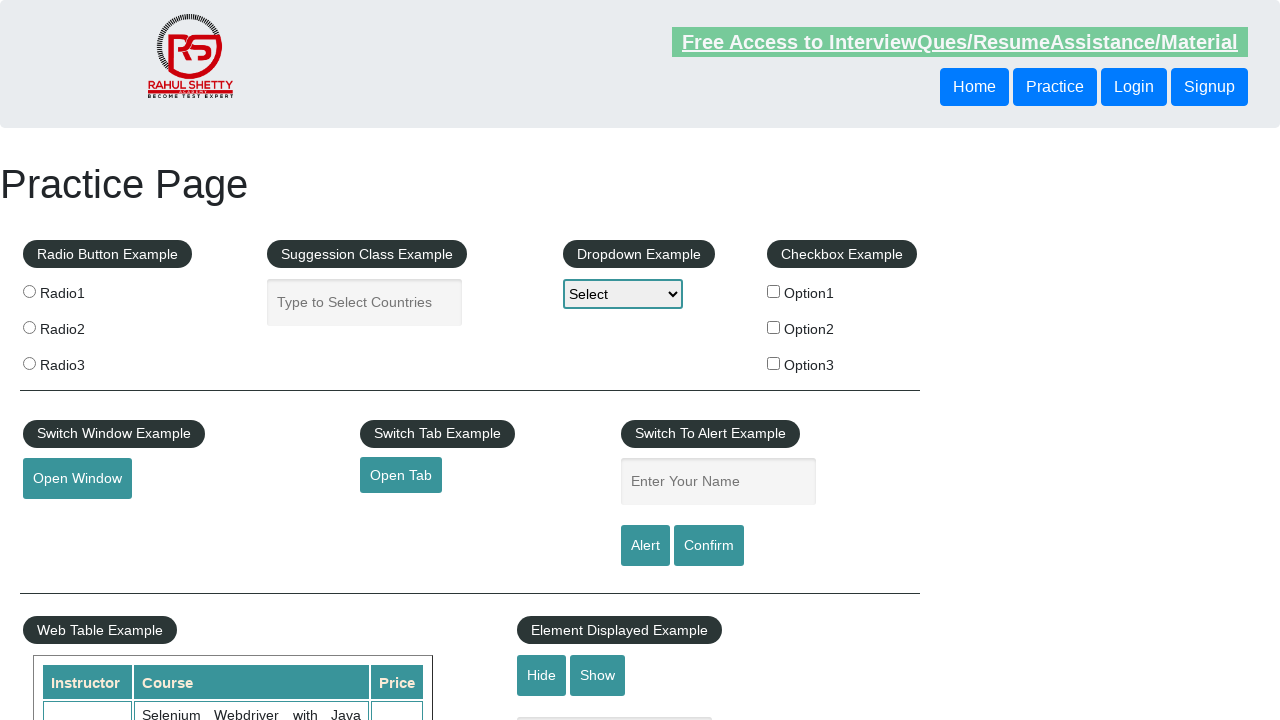

Retrieved href attribute for link with text 'Appium': https://courses.rahulshettyacademy.com/p/appium-tutorial
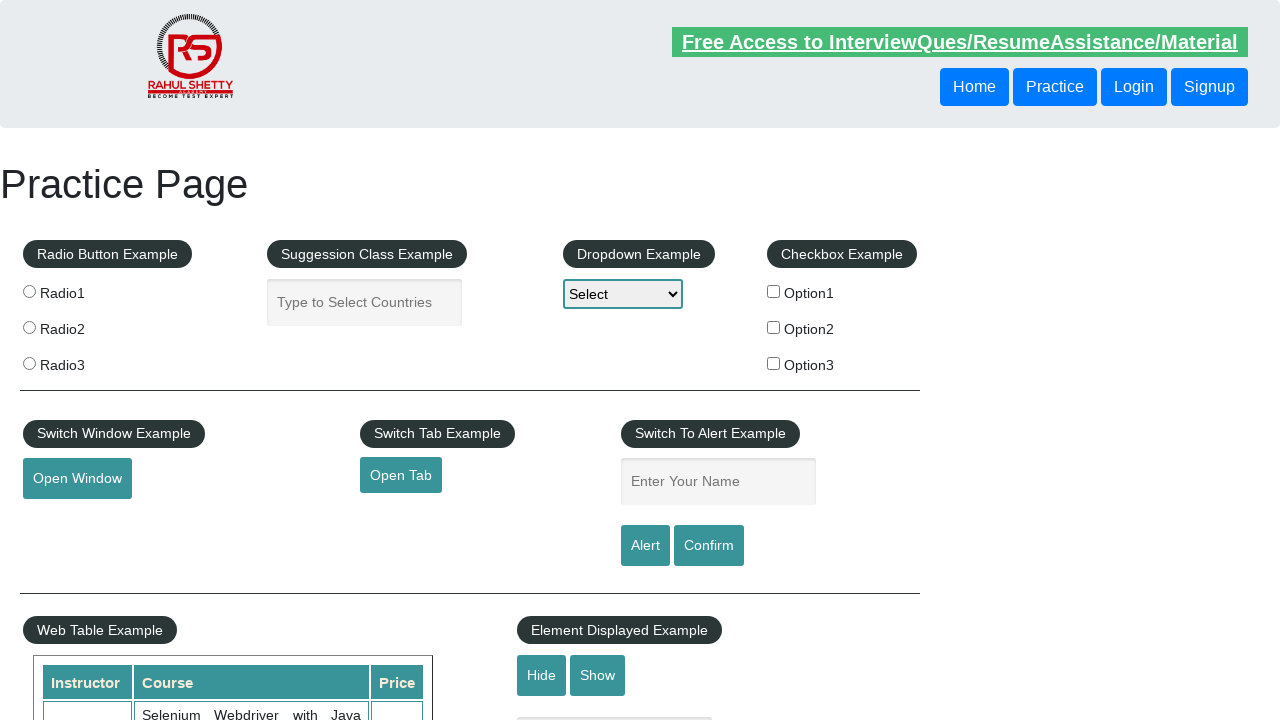

Verified that link 'Appium' has a valid href attribute
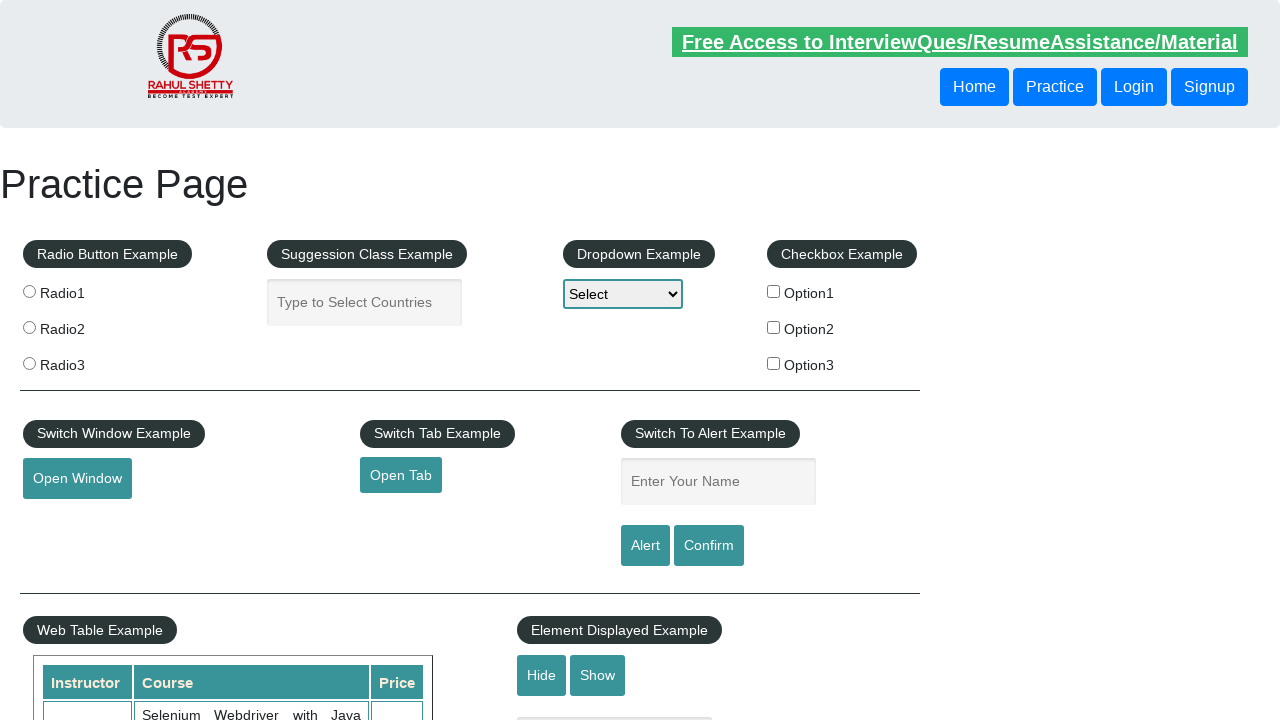

Retrieved href attribute for link with text 'JMeter': https://jmeter.apache.org/
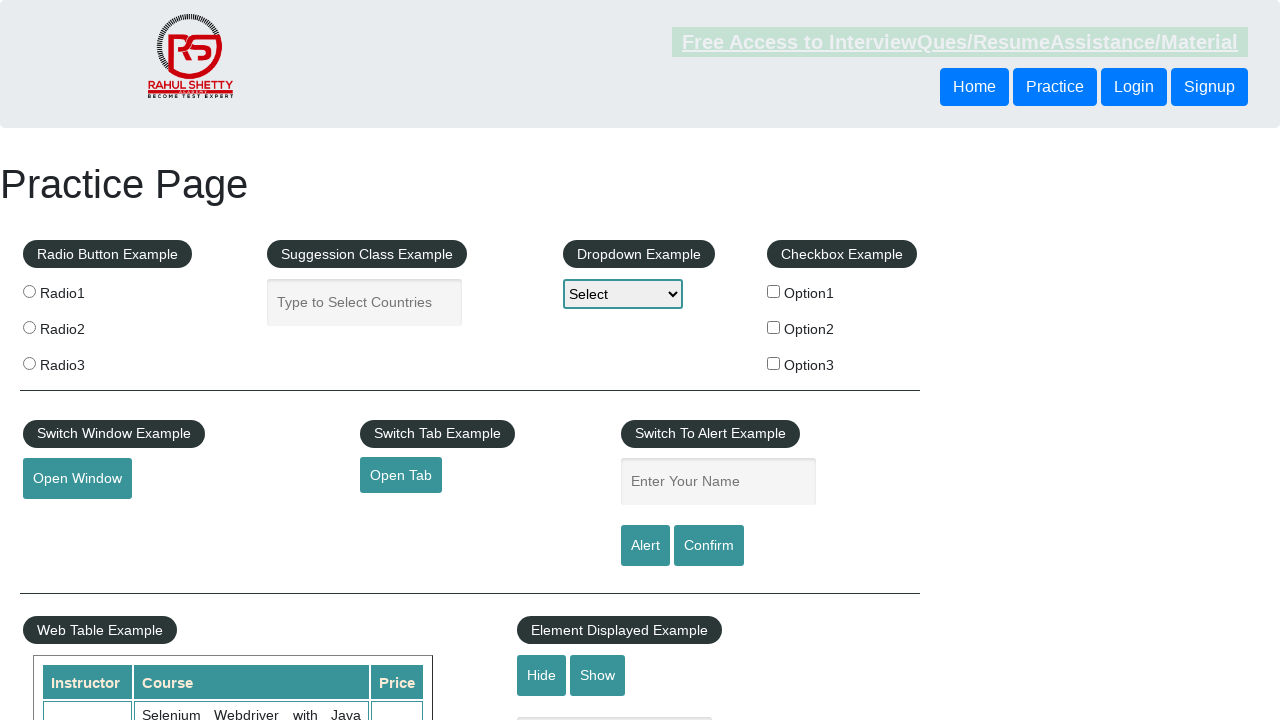

Verified that link 'JMeter' has a valid href attribute
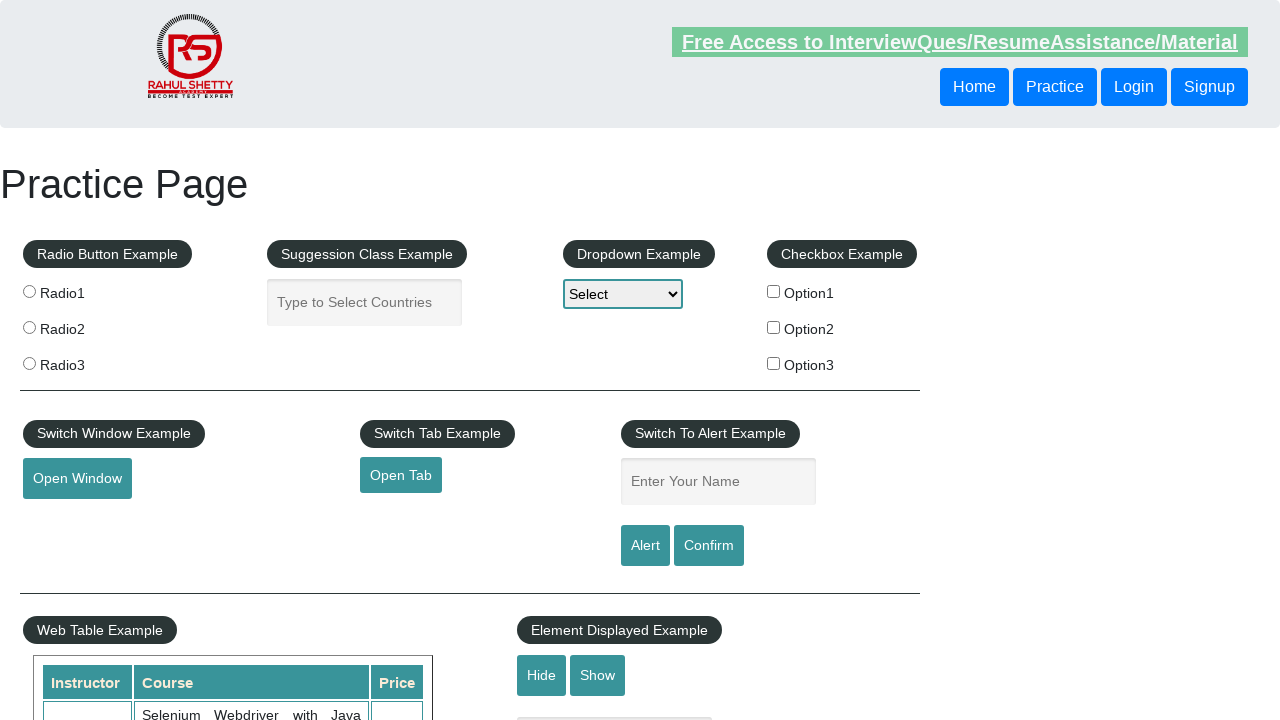

Retrieved href attribute for link with text 'Latest News': #
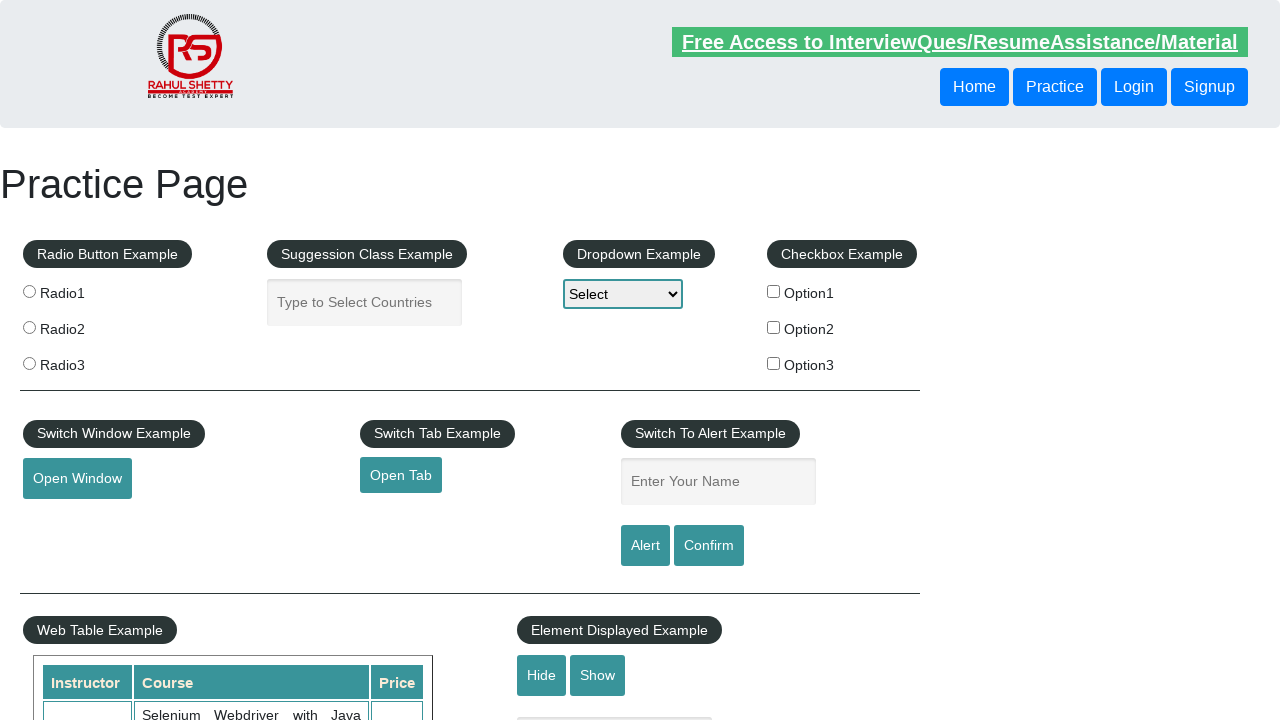

Verified that link 'Latest News' has a valid href attribute
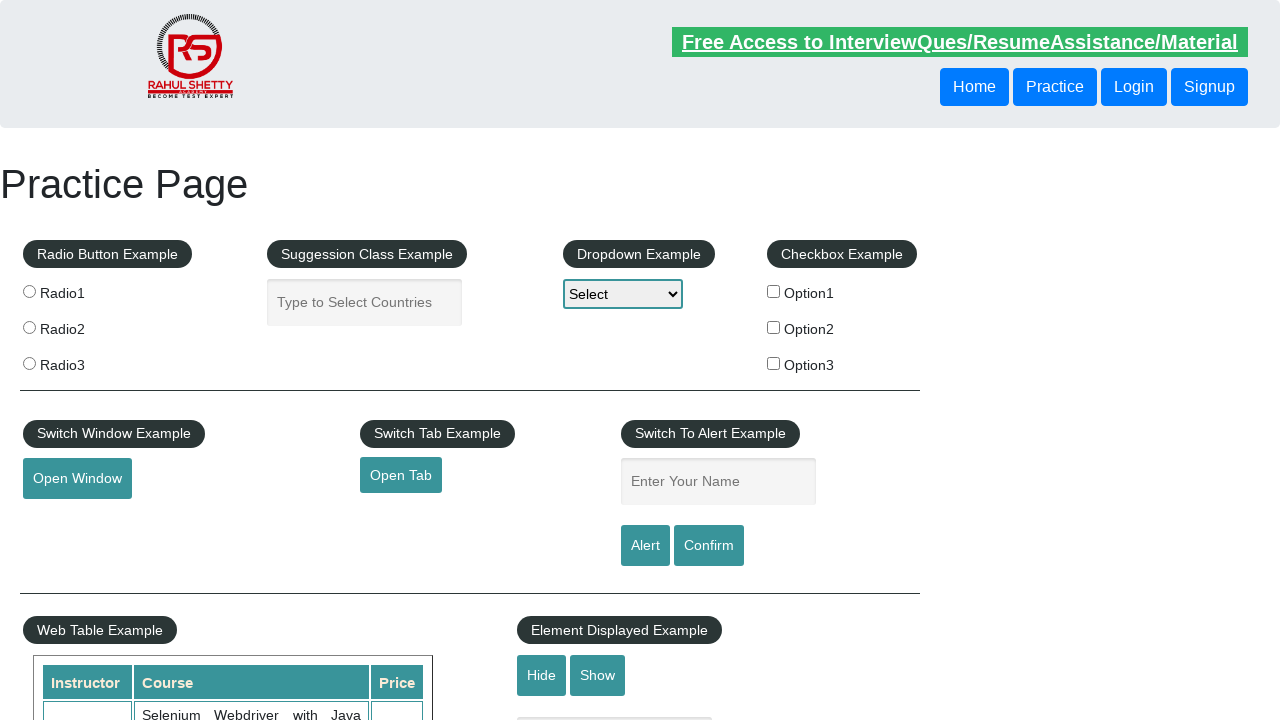

Retrieved href attribute for link with text 'Broken Link': https://rahulshettyacademy.com/brokenlink
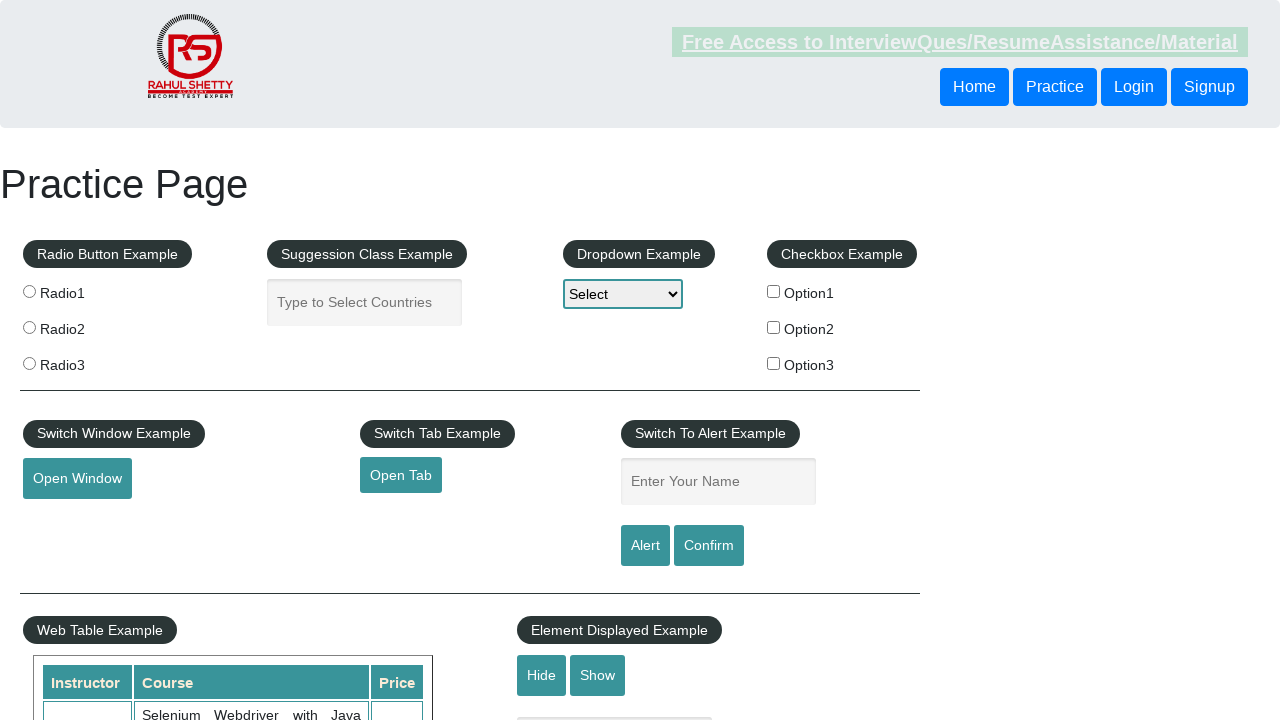

Verified that link 'Broken Link' has a valid href attribute
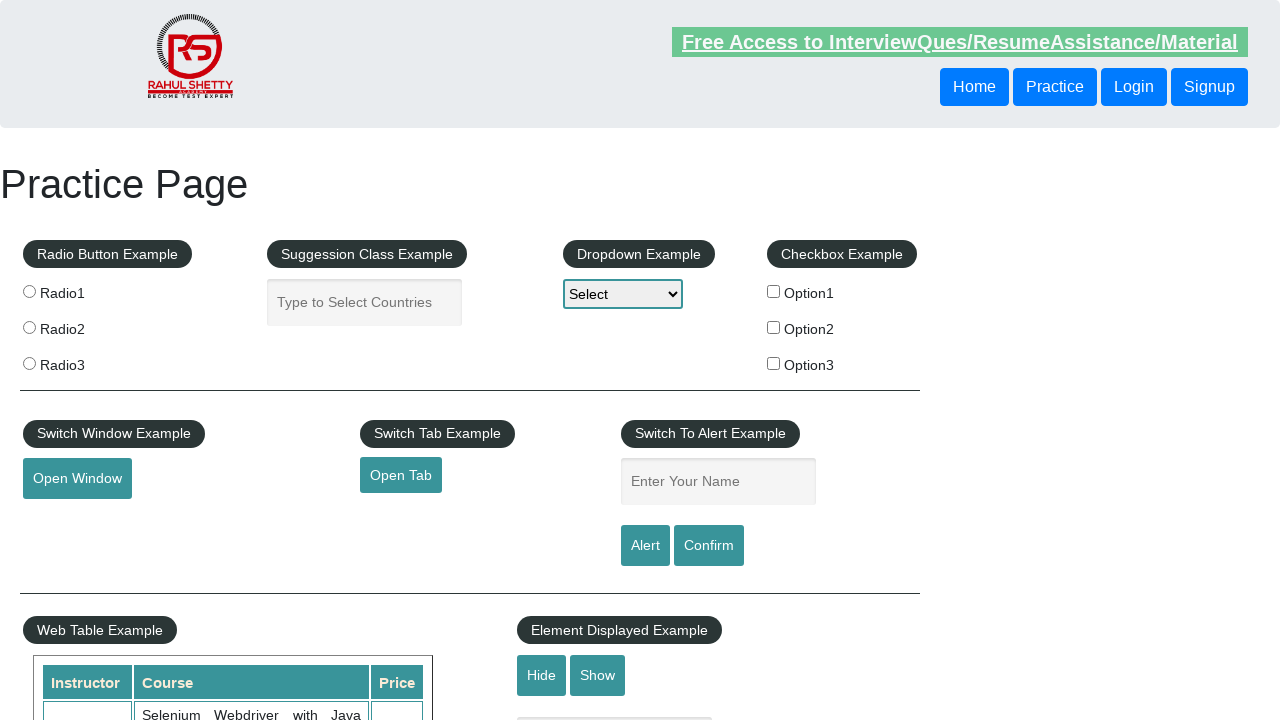

Retrieved href attribute for link with text 'Dummy Content for Testing.': #
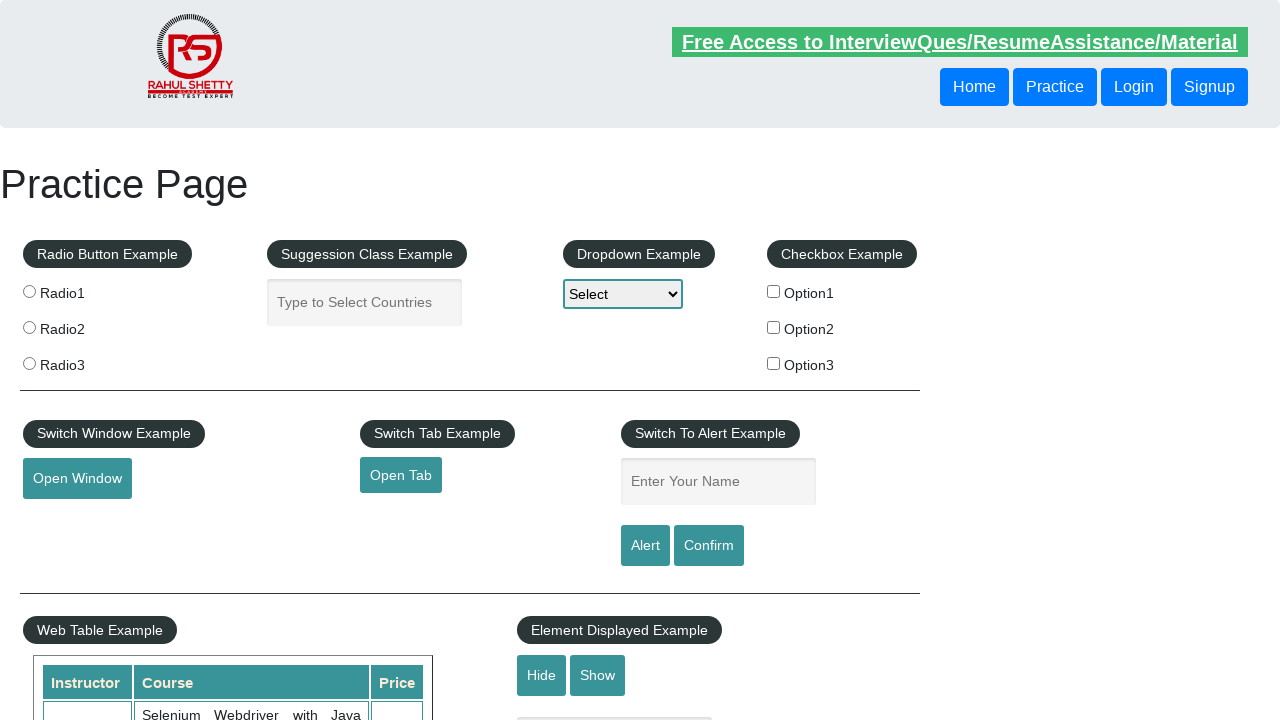

Verified that link 'Dummy Content for Testing.' has a valid href attribute
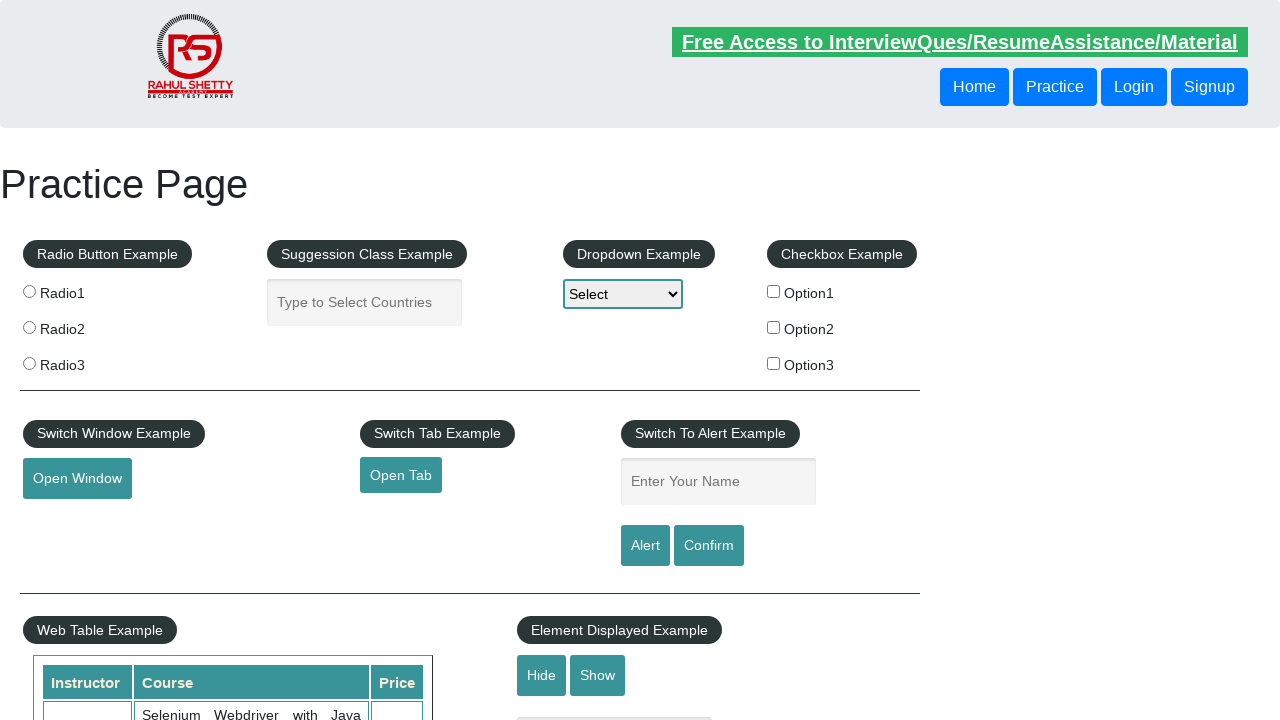

Retrieved href attribute for link with text 'Dummy Content for Testing.': #
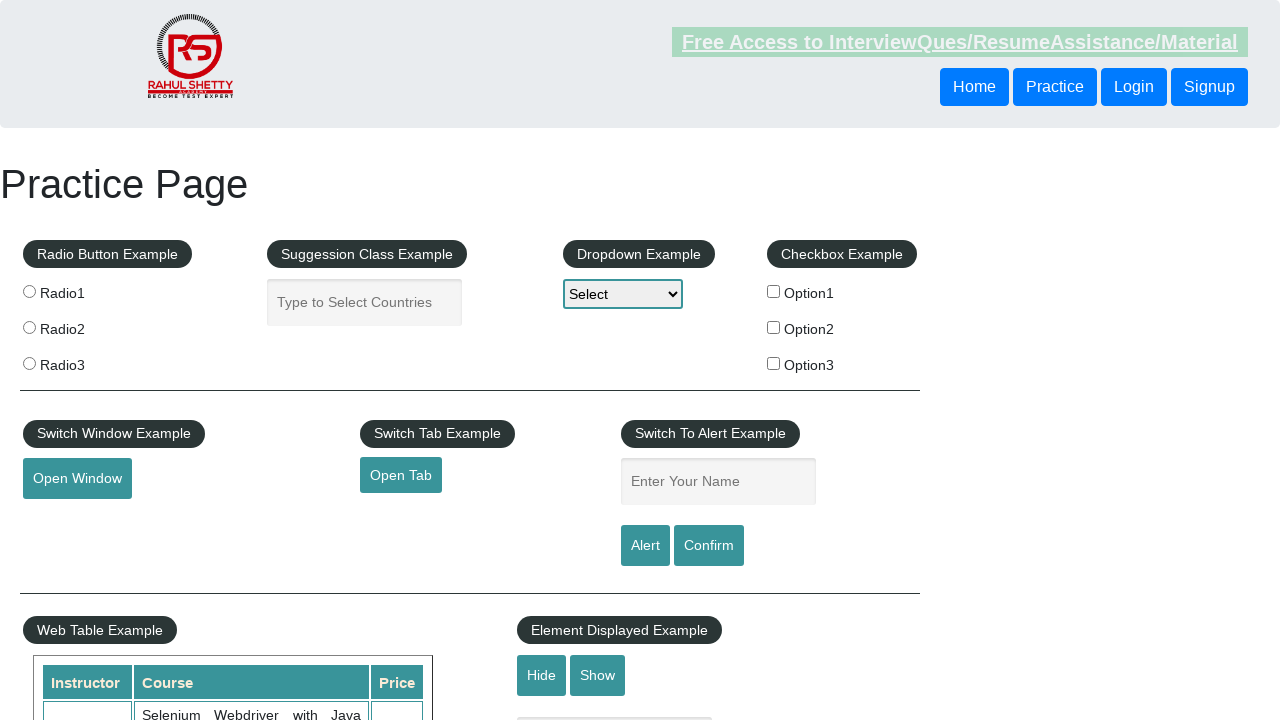

Verified that link 'Dummy Content for Testing.' has a valid href attribute
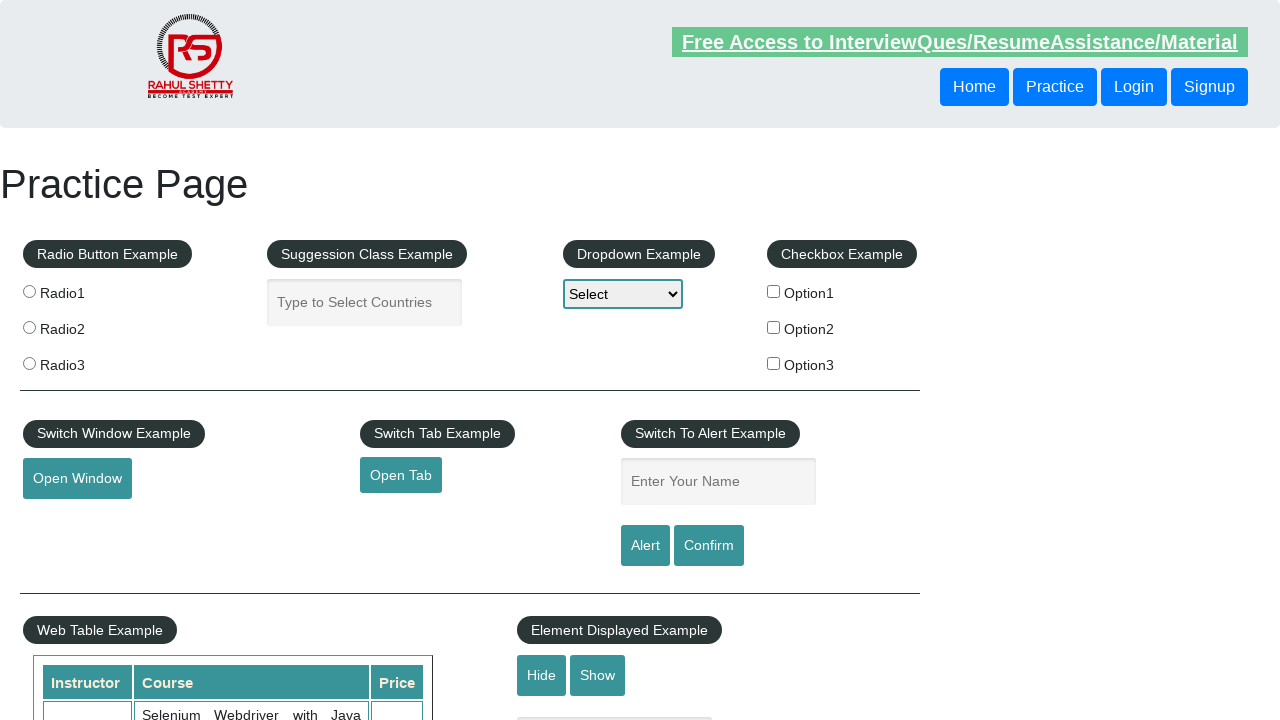

Retrieved href attribute for link with text 'Dummy Content for Testing.': #
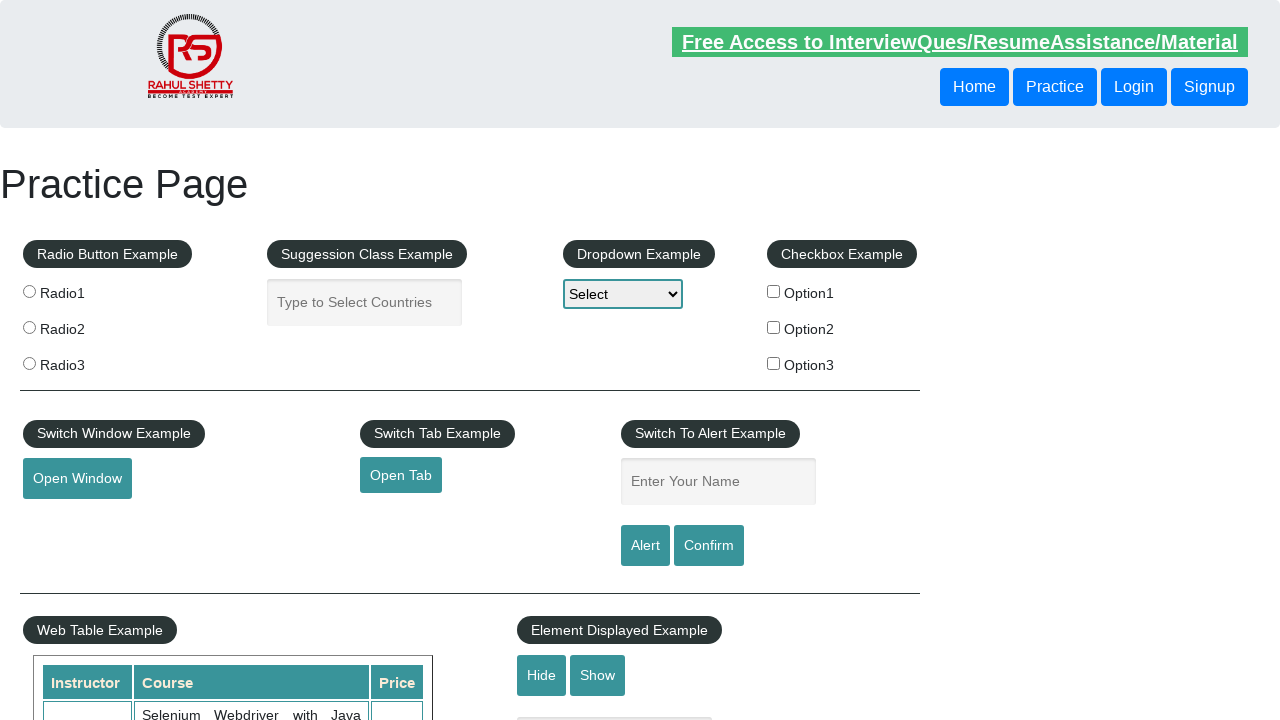

Verified that link 'Dummy Content for Testing.' has a valid href attribute
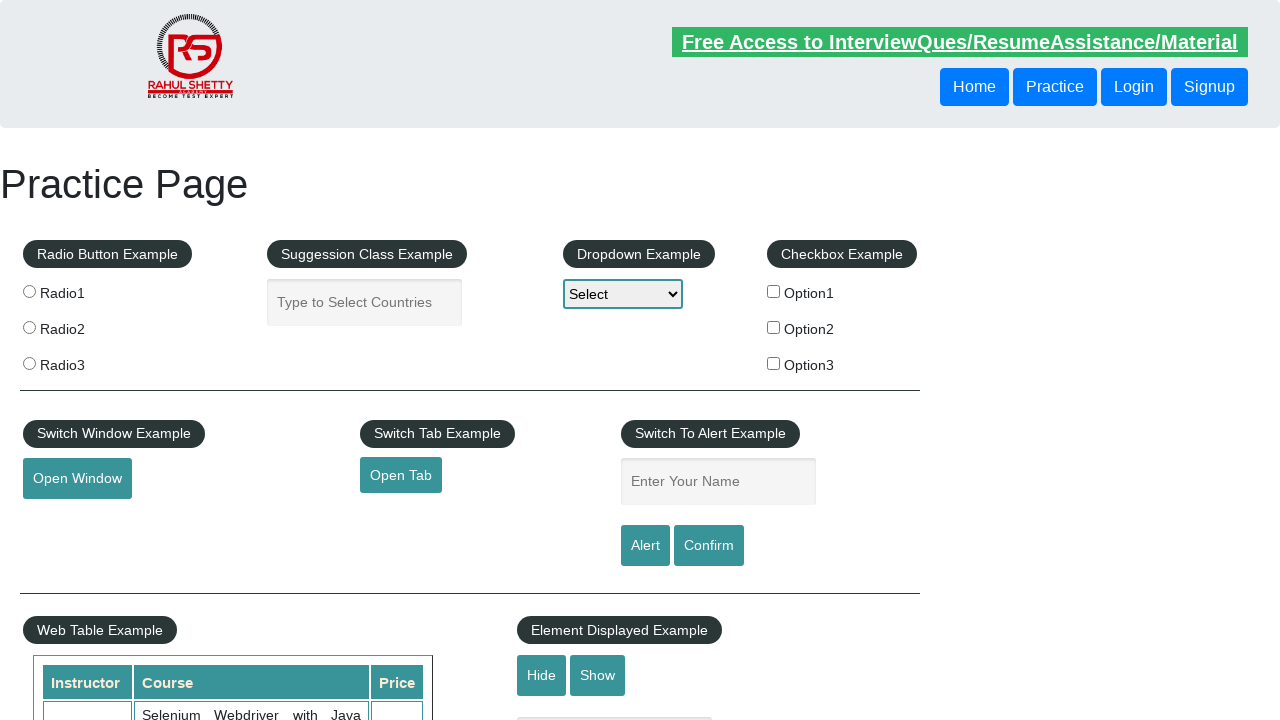

Retrieved href attribute for link with text 'Contact info': #
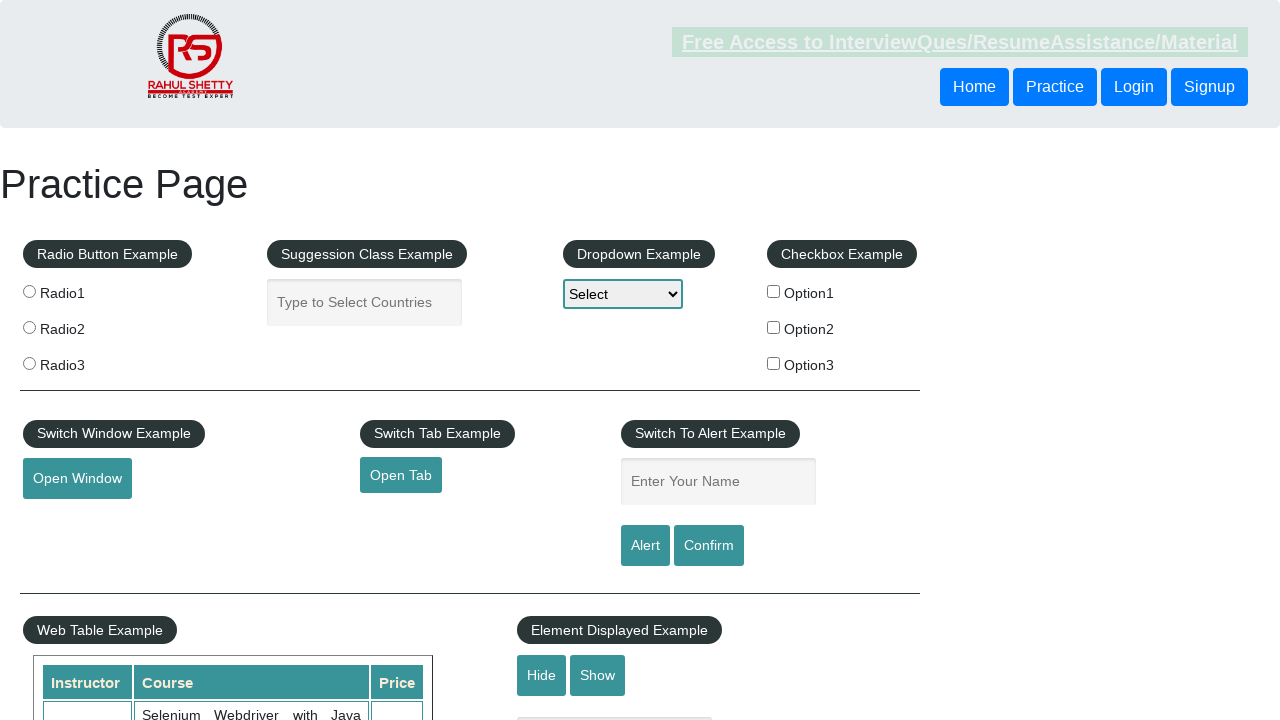

Verified that link 'Contact info' has a valid href attribute
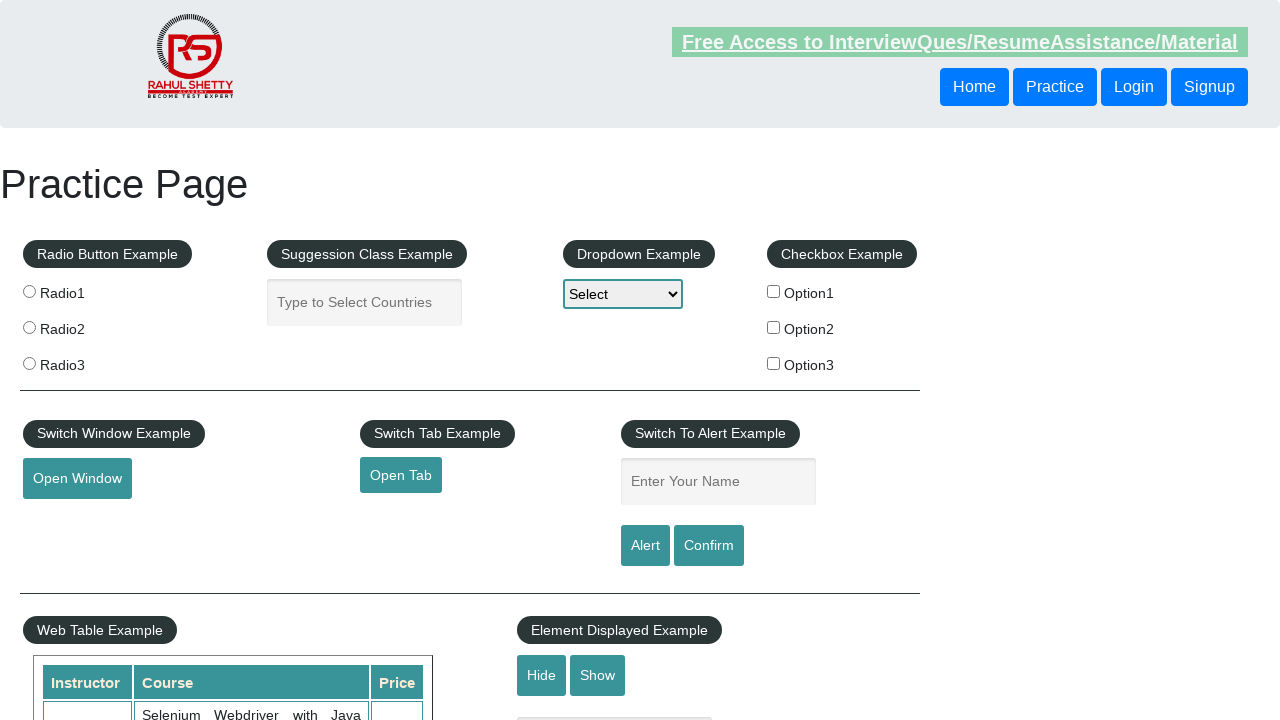

Retrieved href attribute for link with text 'Dummy Content for Testing.': #
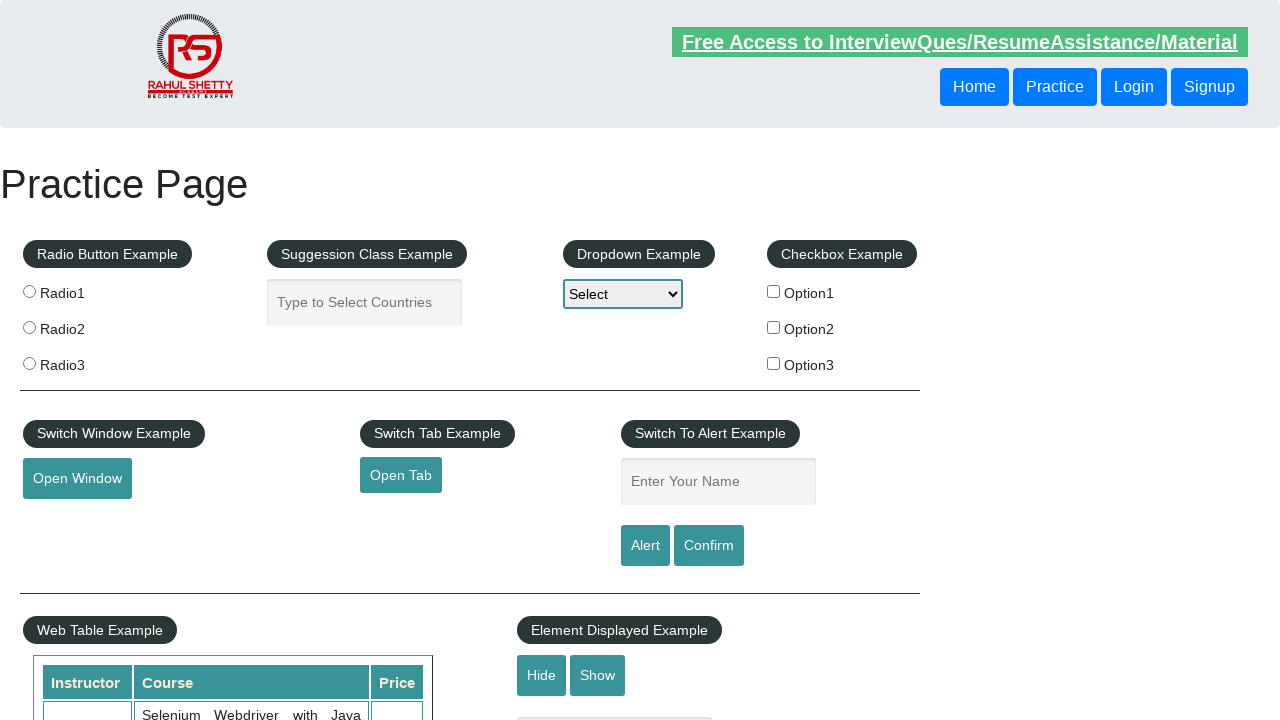

Verified that link 'Dummy Content for Testing.' has a valid href attribute
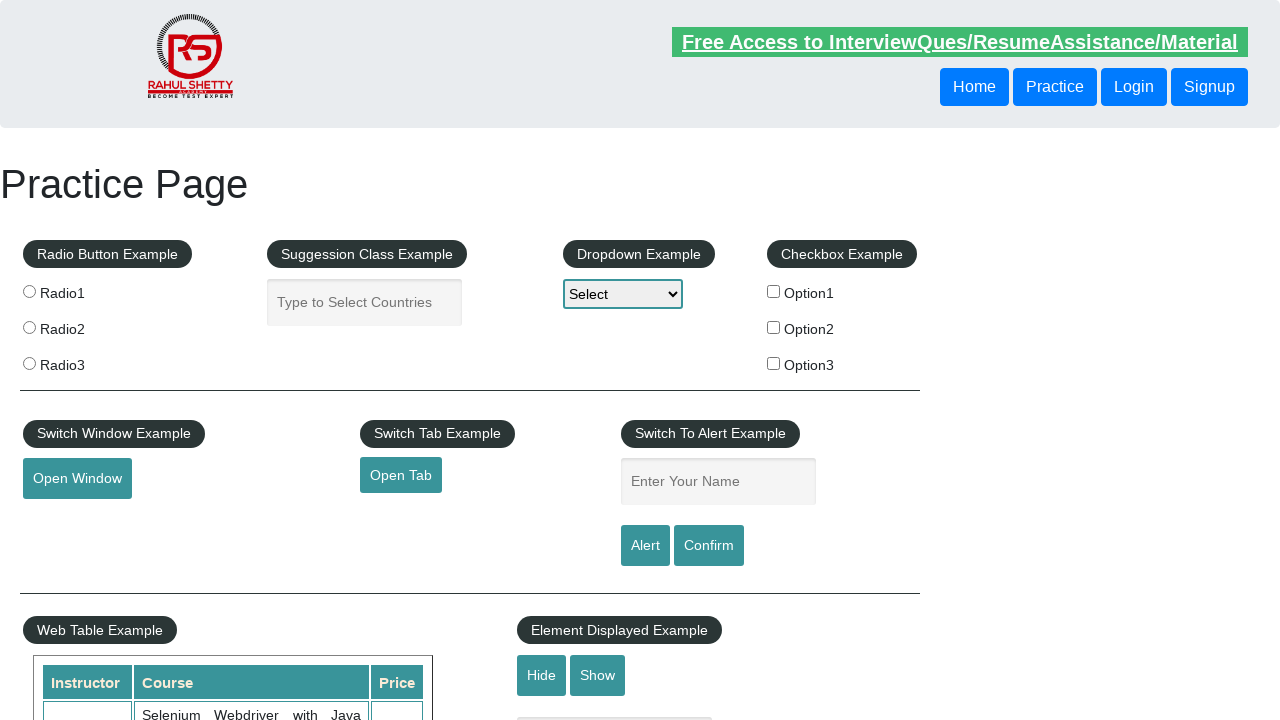

Retrieved href attribute for link with text 'Dummy Content for Testing.': #
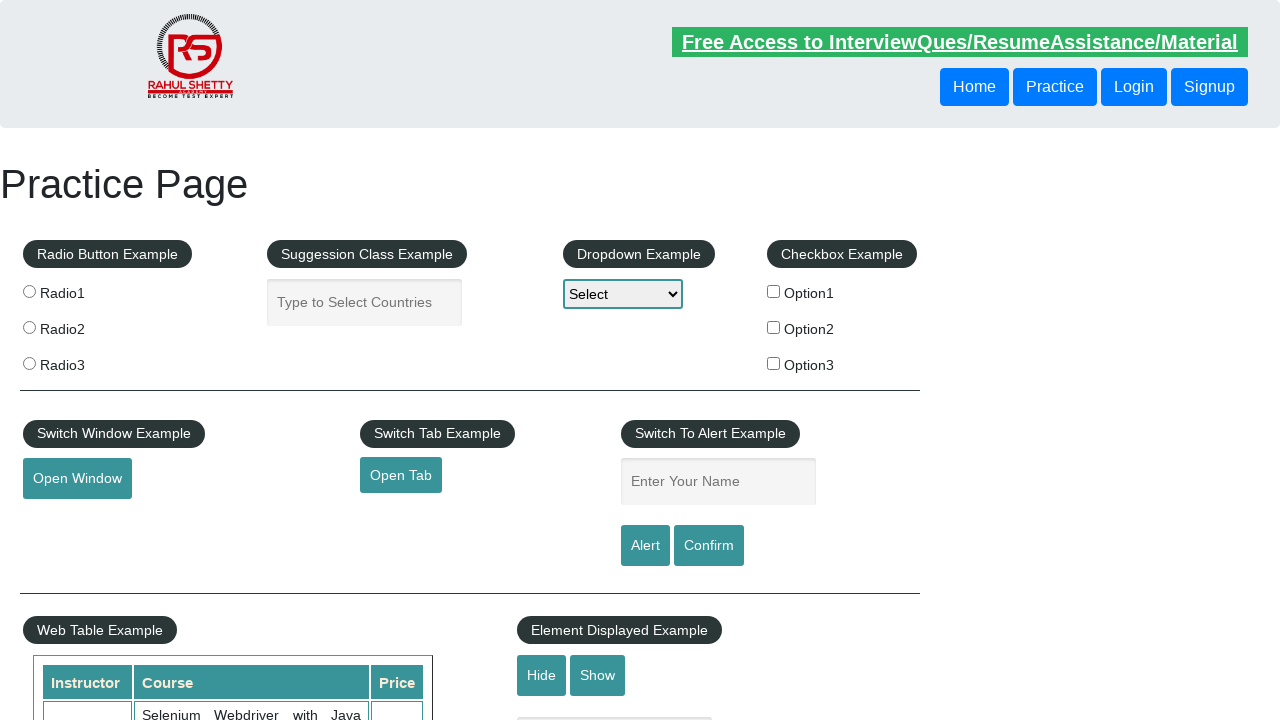

Verified that link 'Dummy Content for Testing.' has a valid href attribute
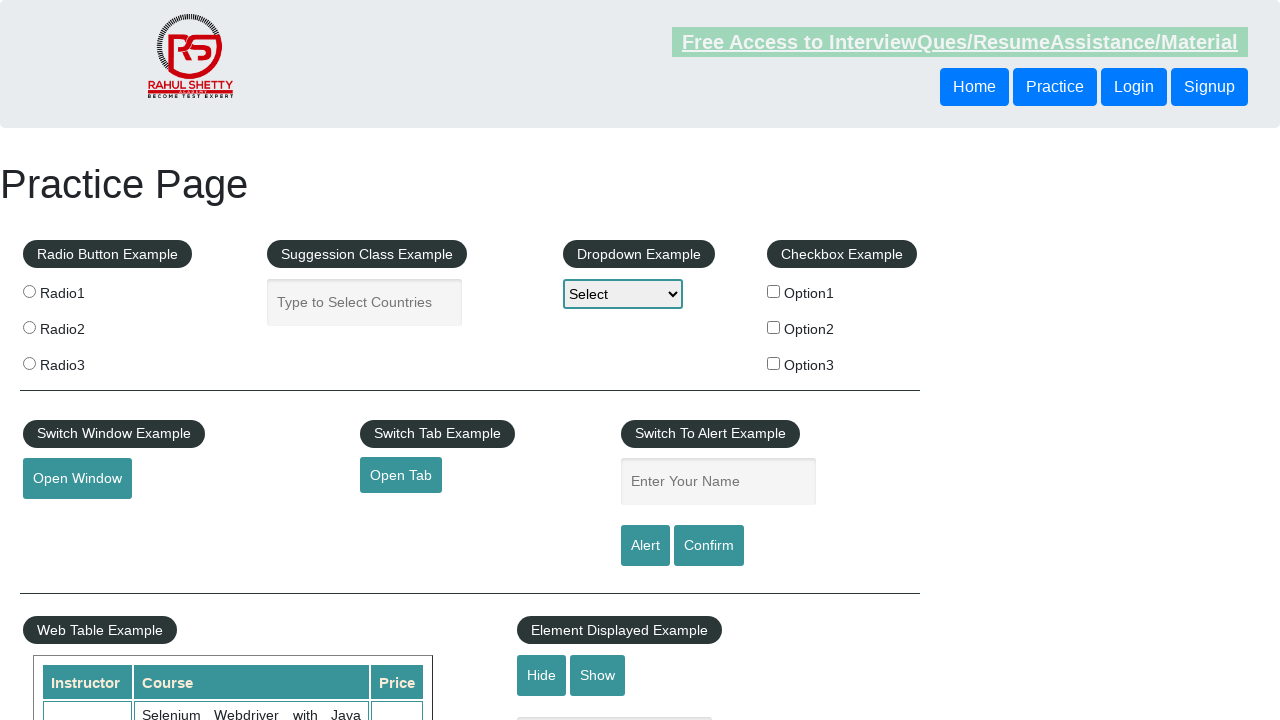

Retrieved href attribute for link with text 'Dummy Content for Testing.': #
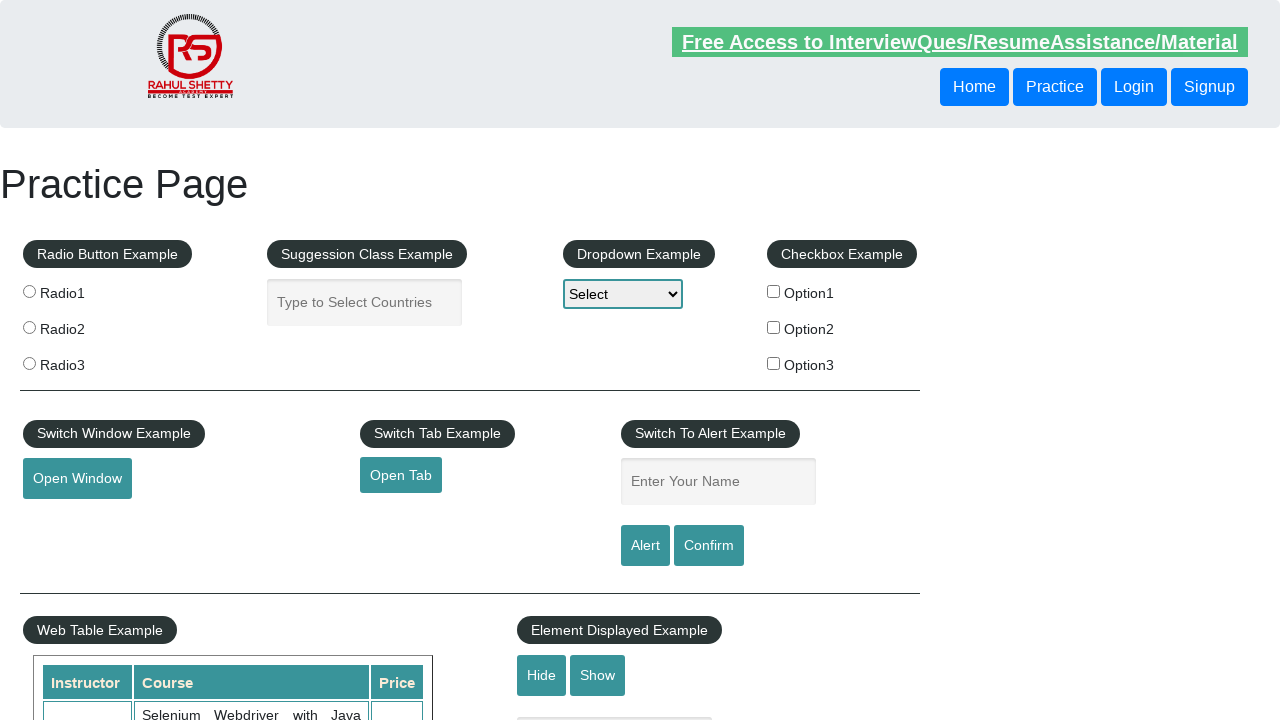

Verified that link 'Dummy Content for Testing.' has a valid href attribute
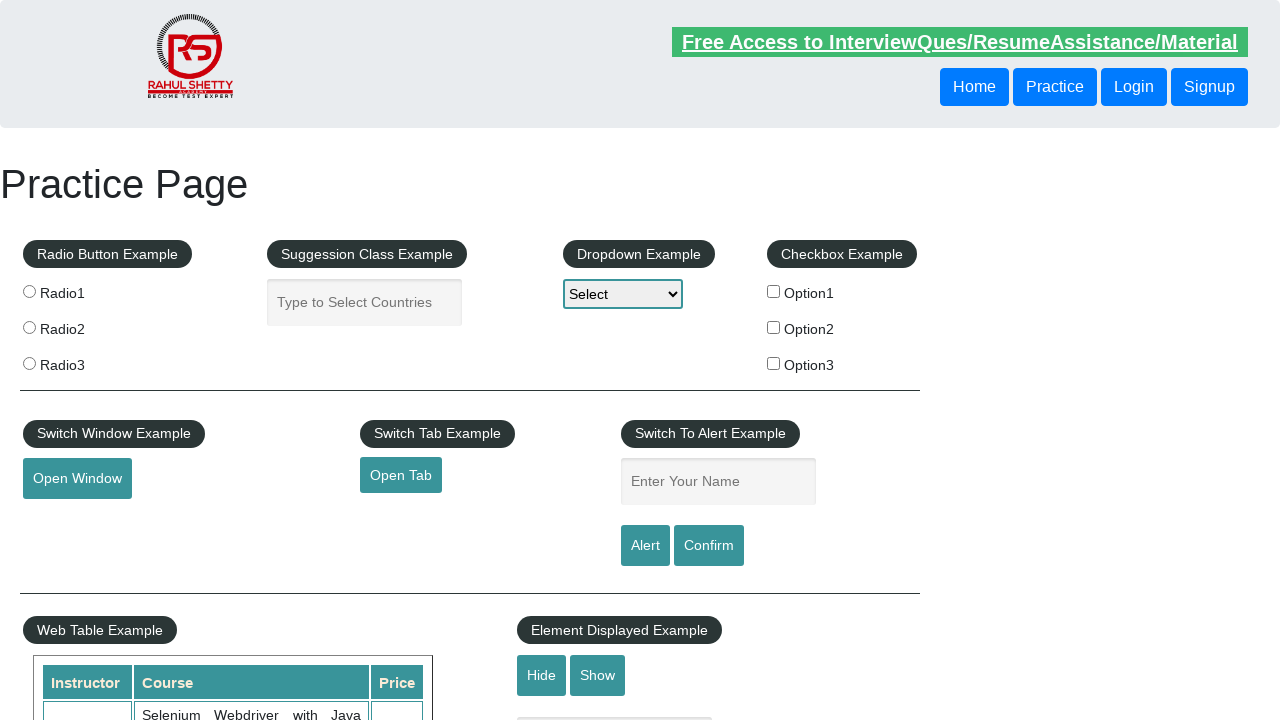

Retrieved href attribute for link with text 'Dummy Content for Testing.': #
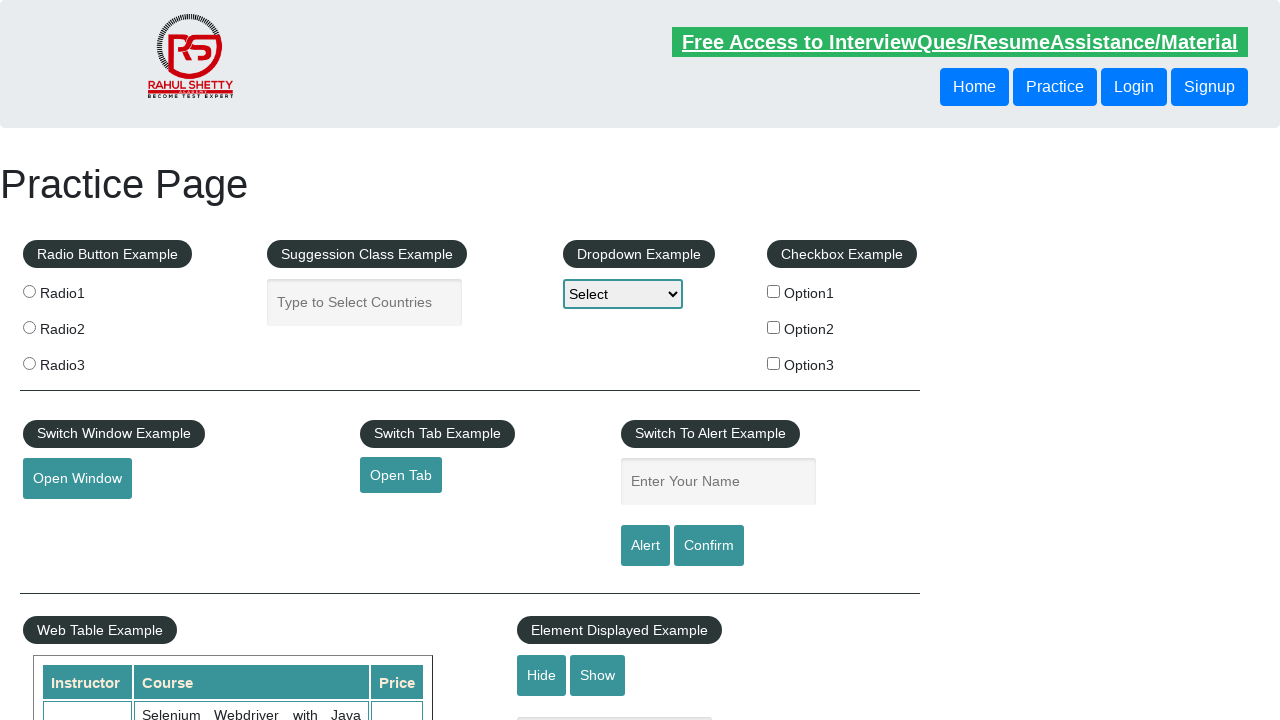

Verified that link 'Dummy Content for Testing.' has a valid href attribute
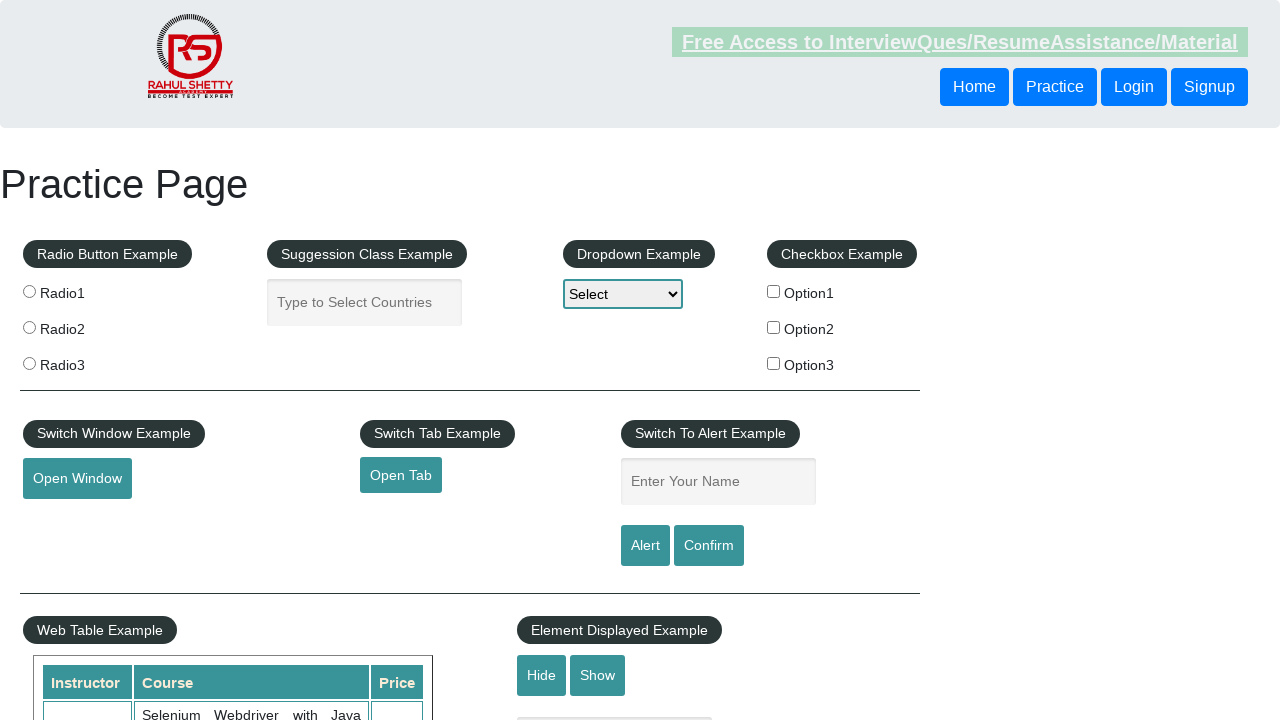

Retrieved href attribute for link with text 'Social Media': #
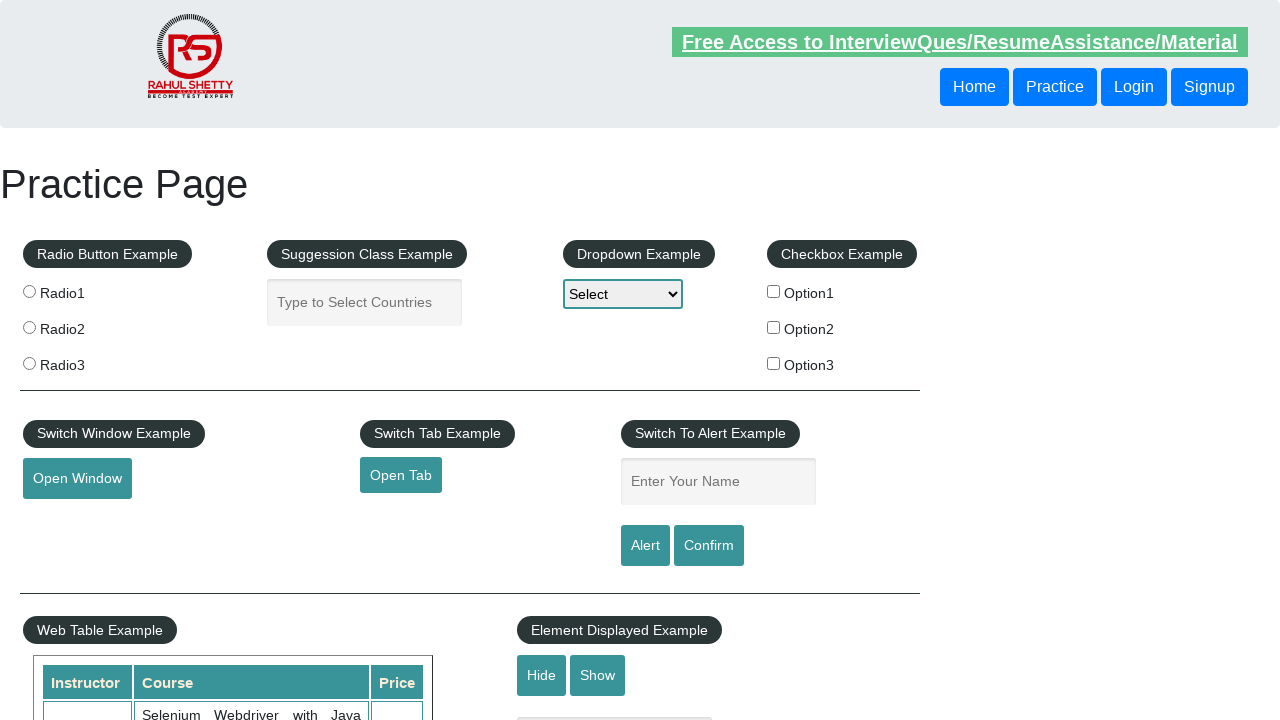

Verified that link 'Social Media' has a valid href attribute
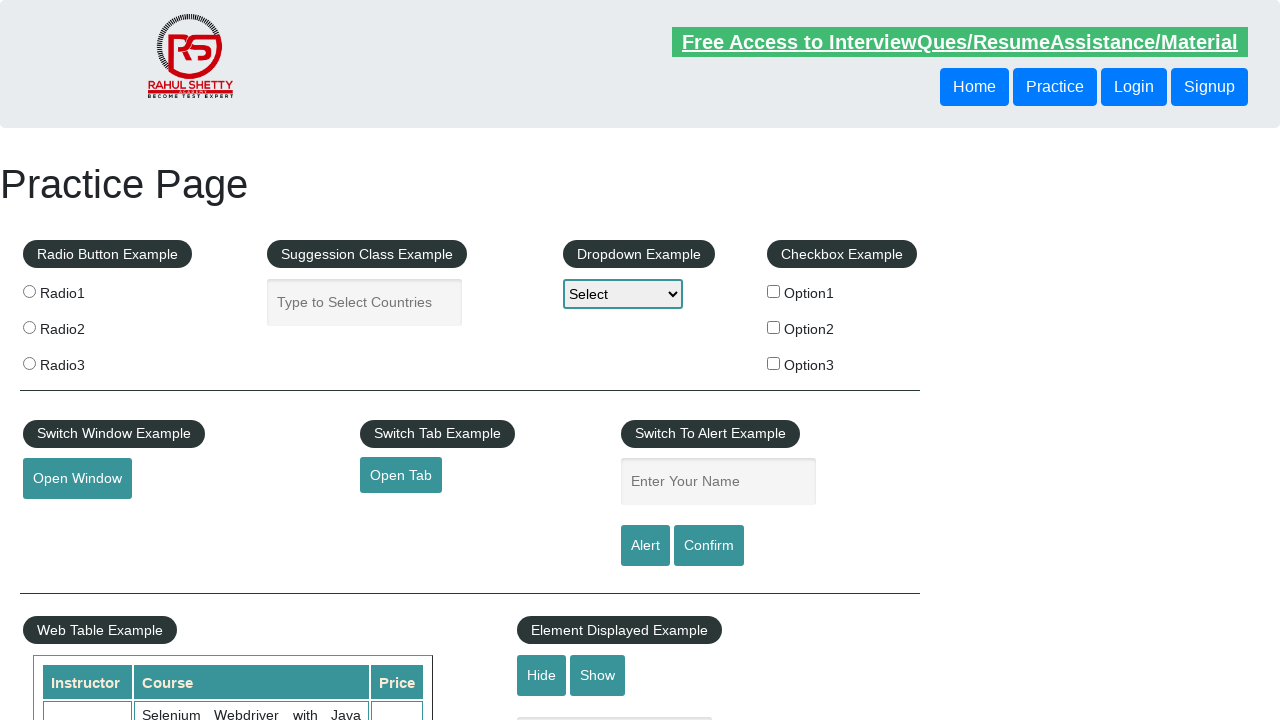

Retrieved href attribute for link with text 'Facebook': #
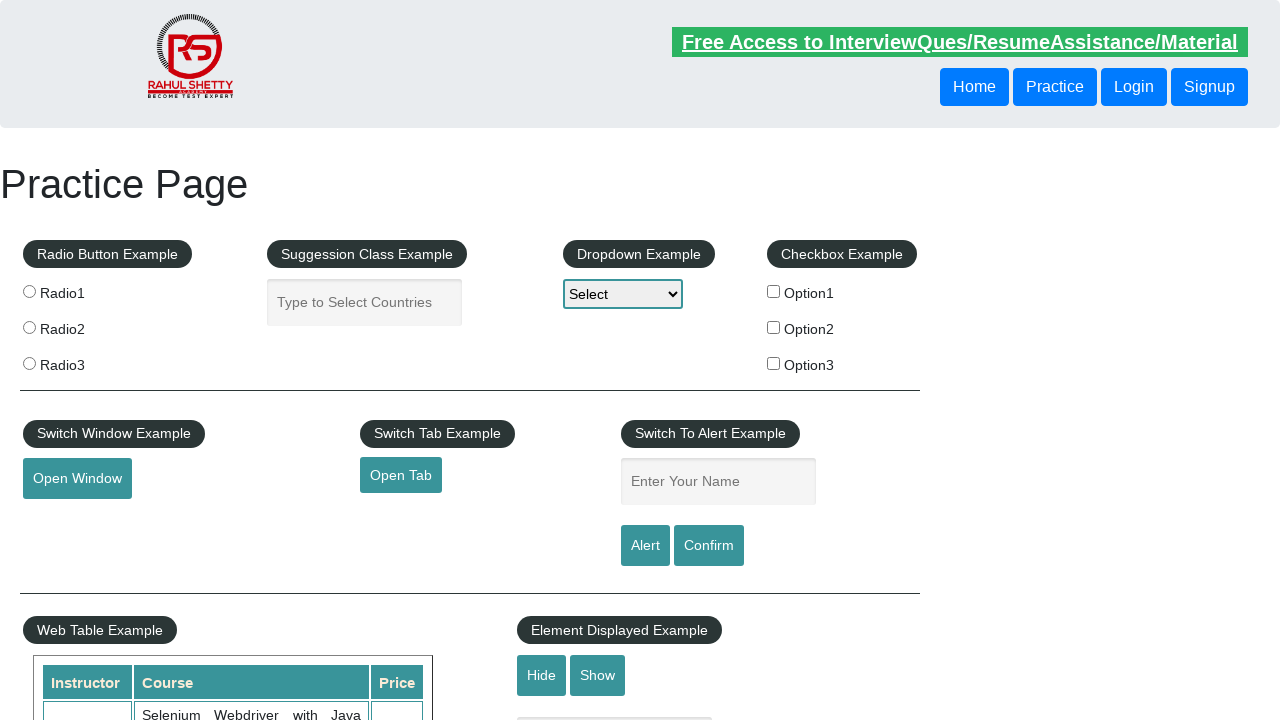

Verified that link 'Facebook' has a valid href attribute
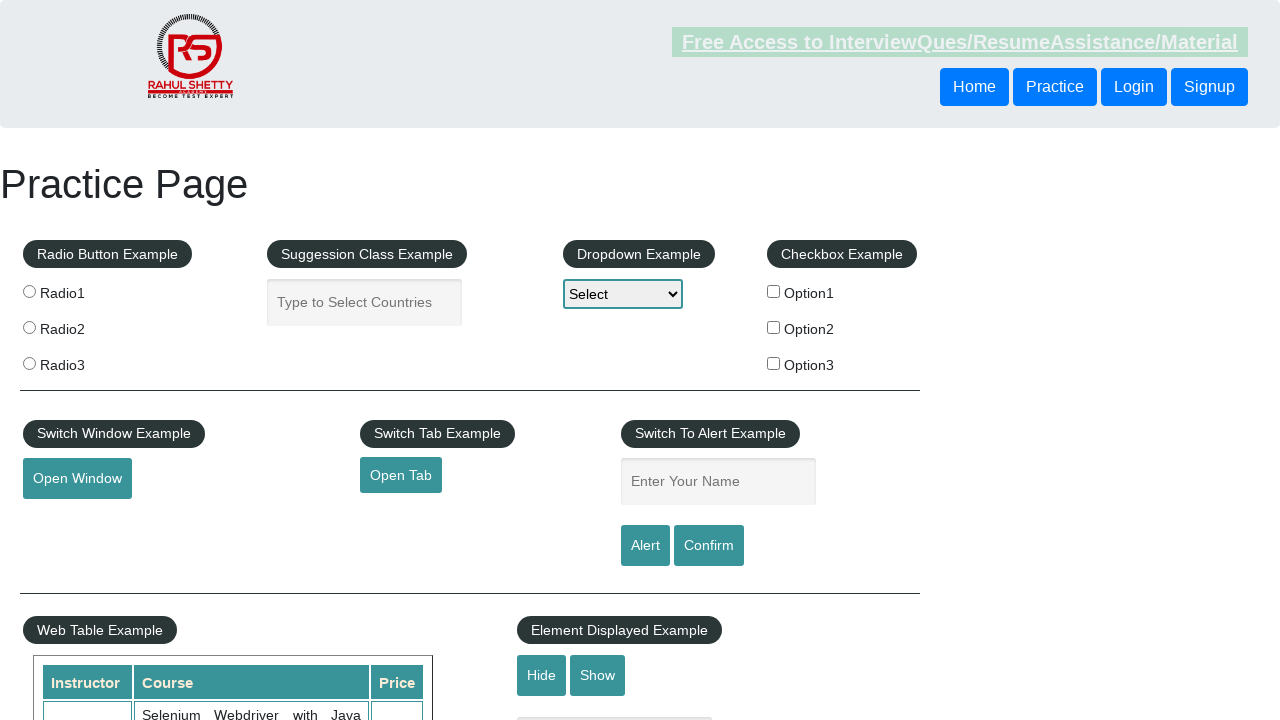

Retrieved href attribute for link with text 'Twitter': #
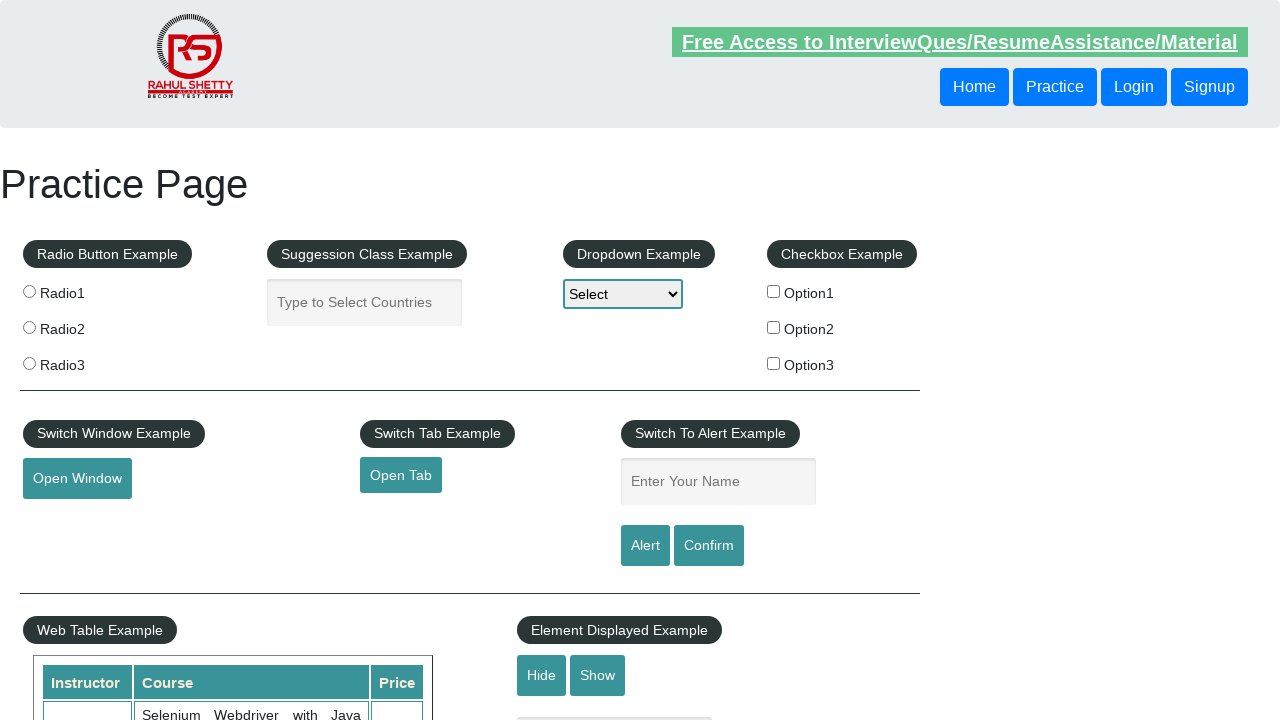

Verified that link 'Twitter' has a valid href attribute
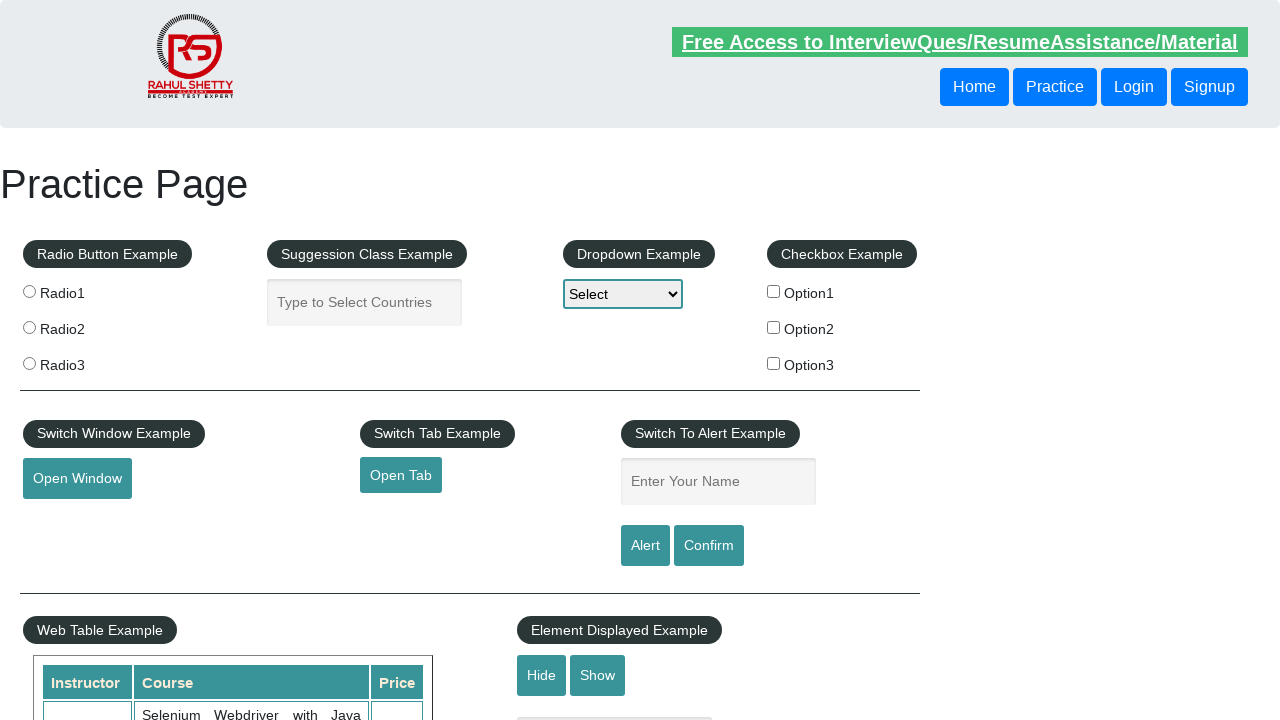

Retrieved href attribute for link with text 'Google+': #
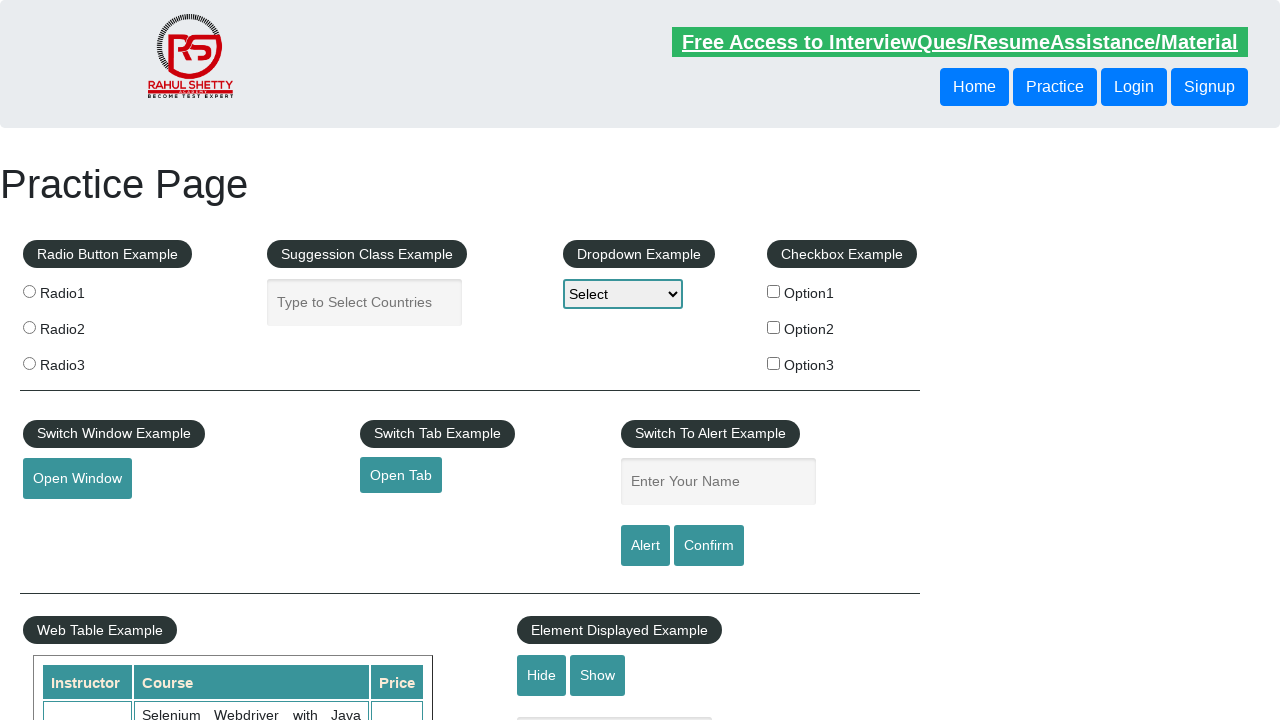

Verified that link 'Google+' has a valid href attribute
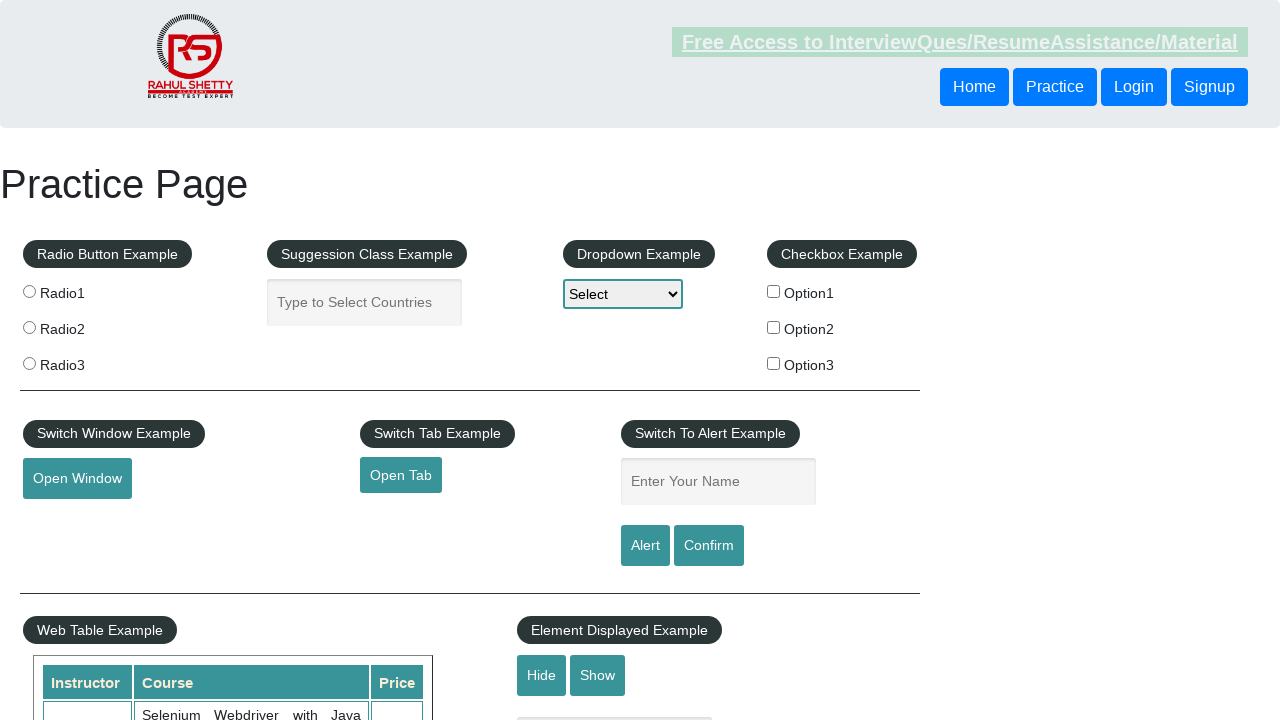

Retrieved href attribute for link with text 'Youtube': #
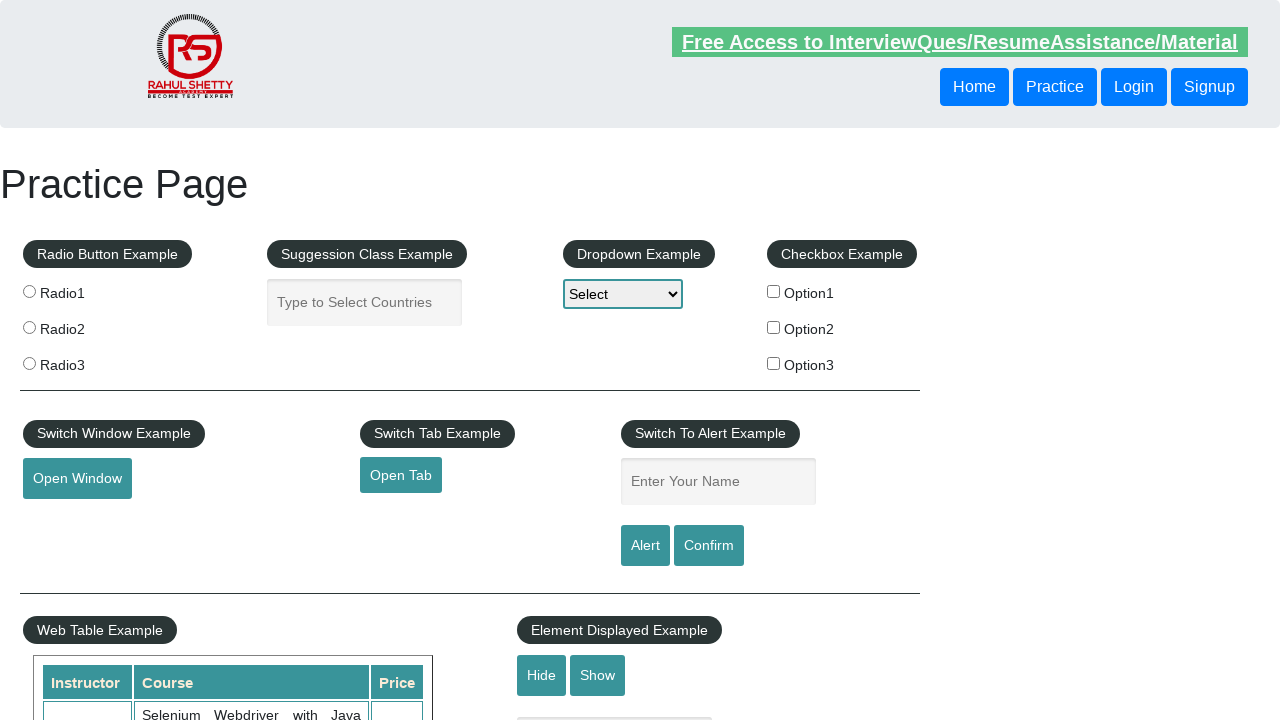

Verified that link 'Youtube' has a valid href attribute
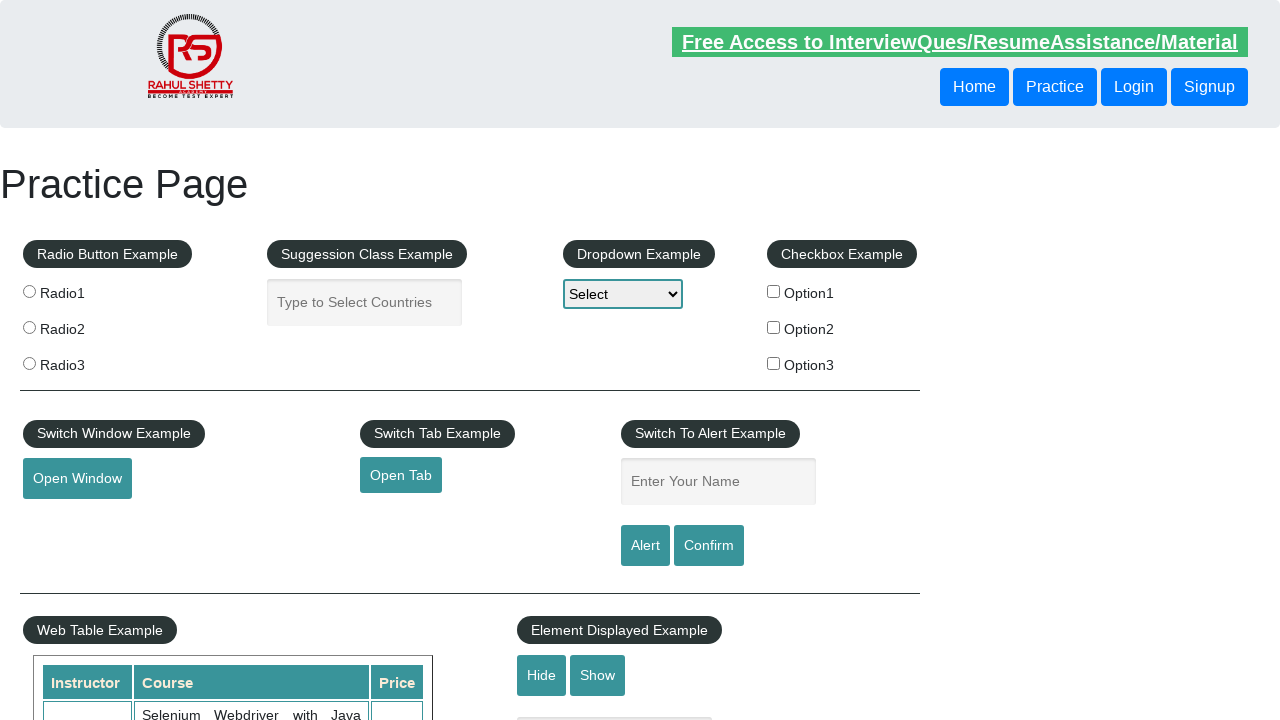

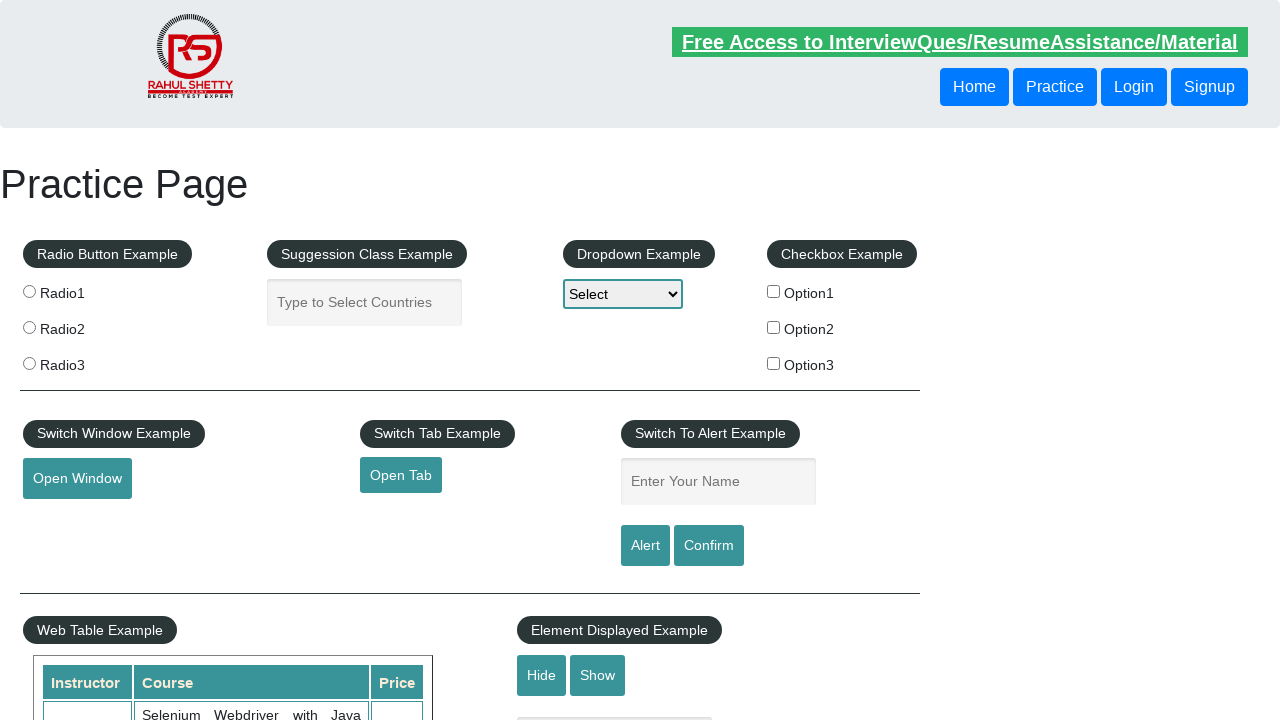